Tests a jQuery UI datepicker by clicking on the calendar icon, navigating backwards through months until reaching May 2024, and selecting the 17th day.

Starting URL: https://demo.automationtesting.in/Datepicker.html

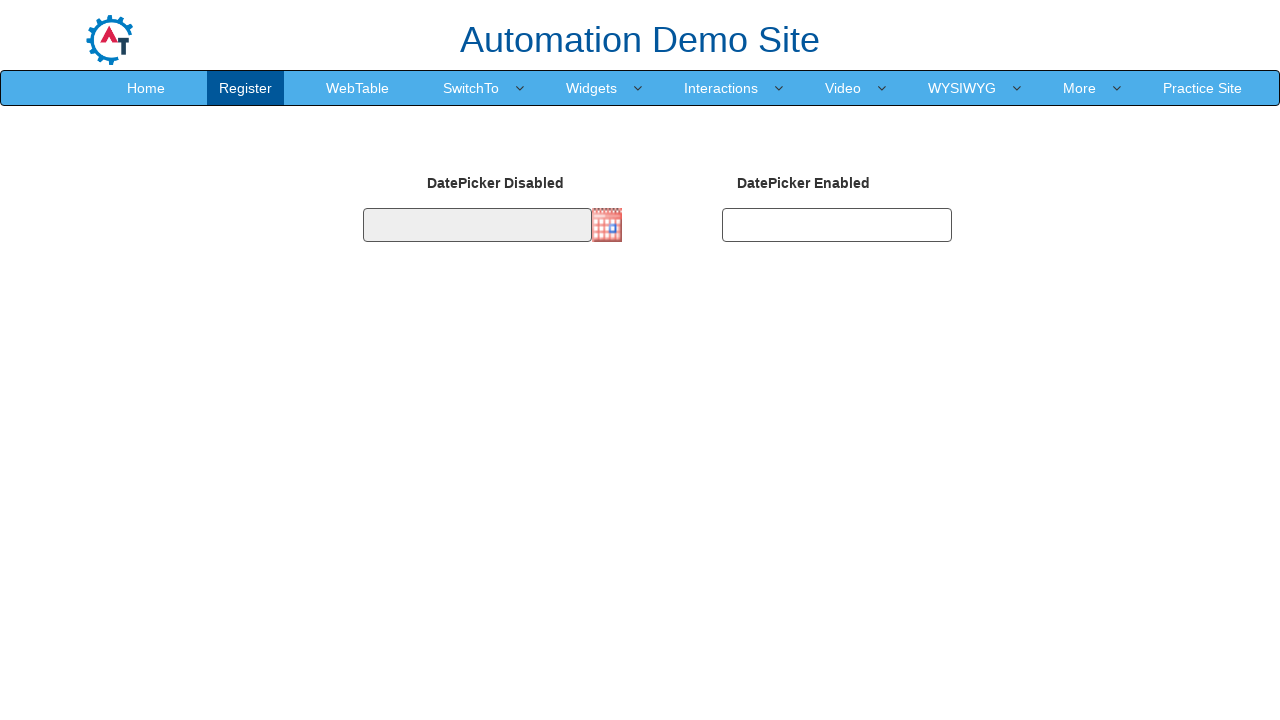

Clicked on calendar icon to open datepicker at (607, 225) on img.imgdp
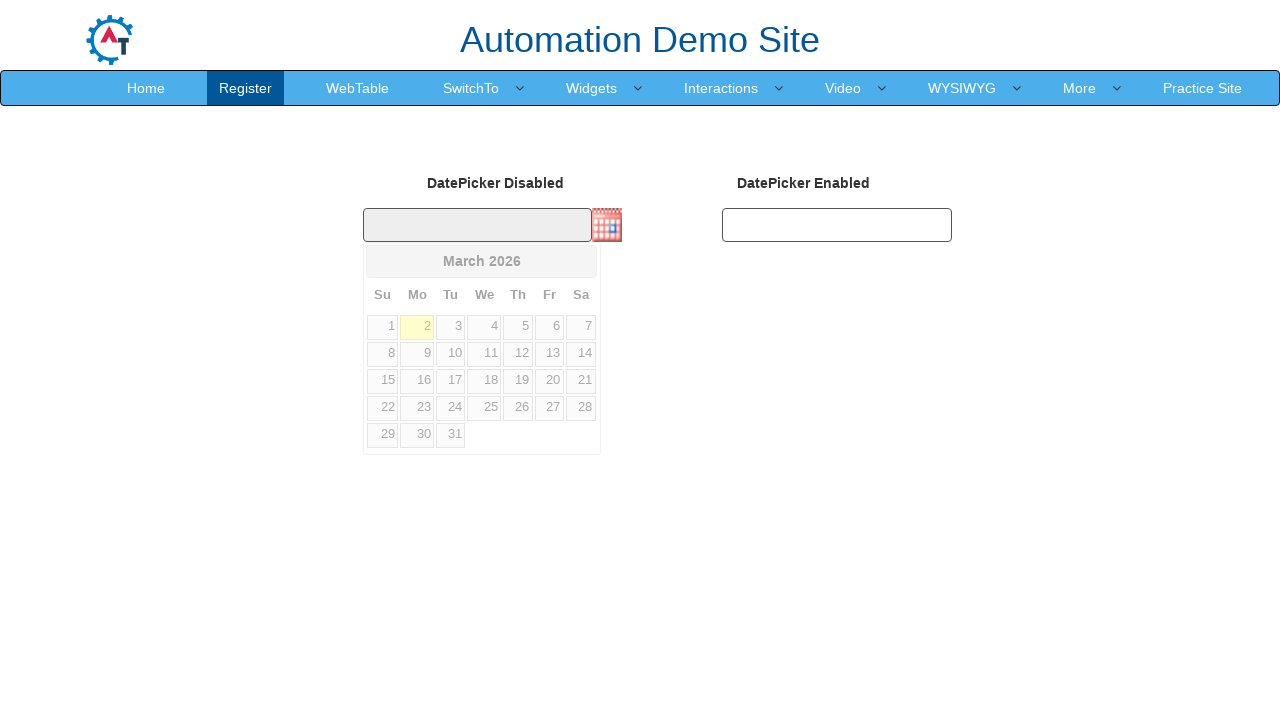

Datepicker calendar became visible
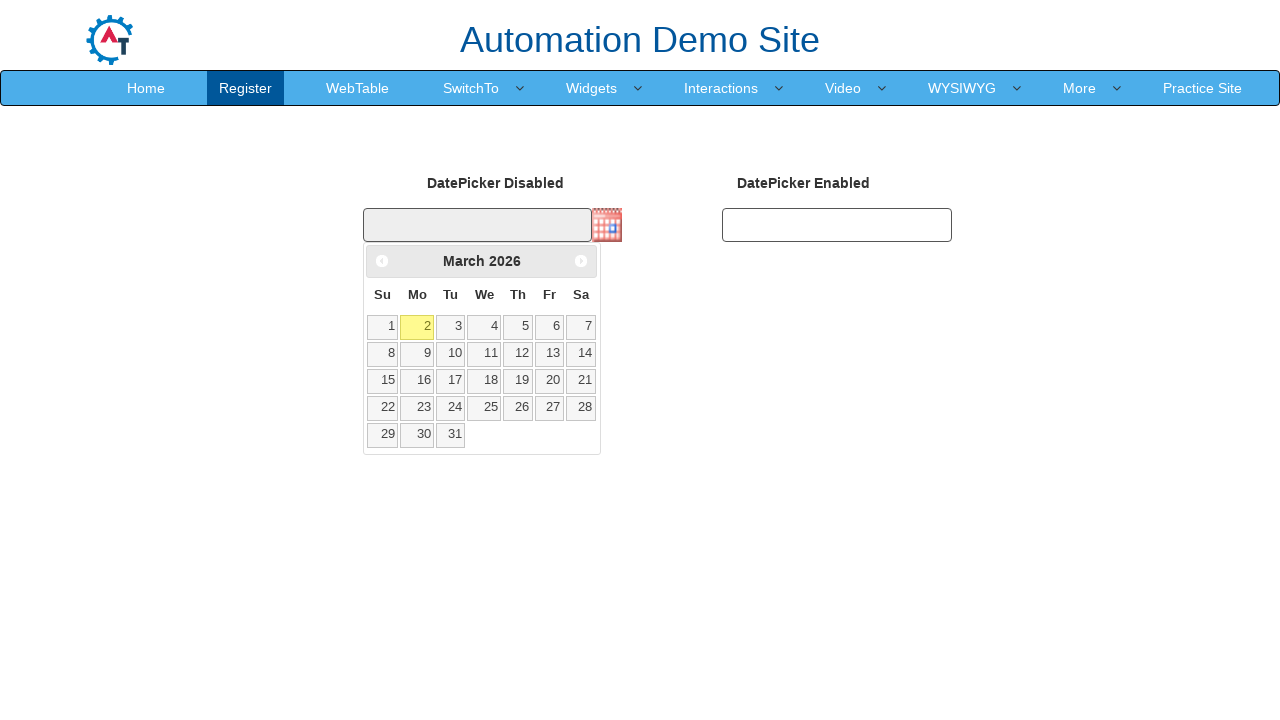

Clicked previous month button, currently viewing March 2026 at (382, 261) on a[data-handler='prev']
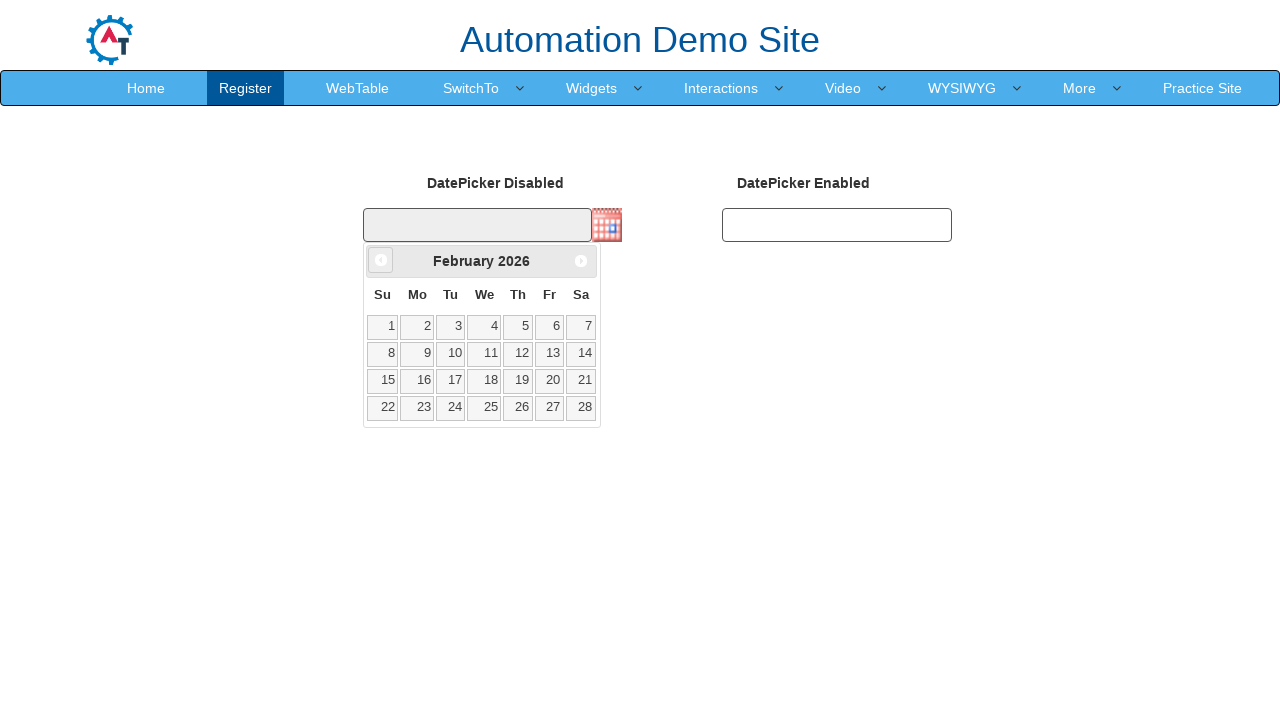

Waited for calendar to update
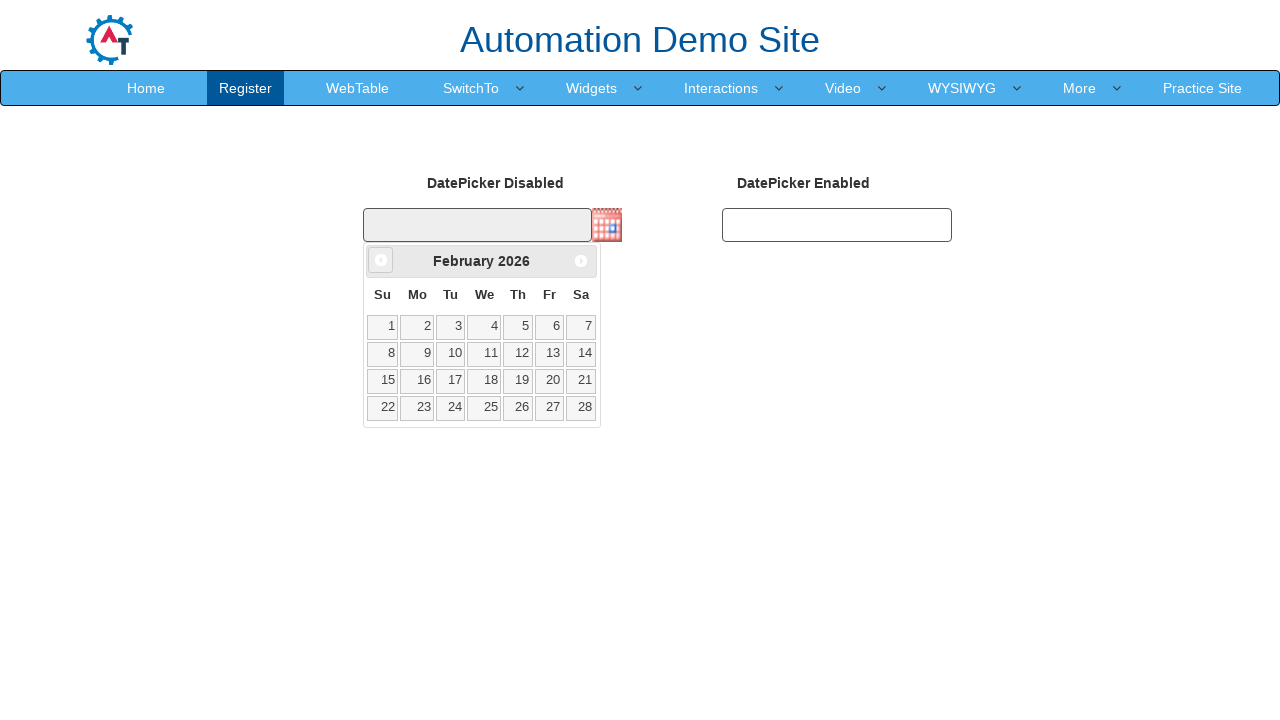

Clicked previous month button, currently viewing February 2026 at (381, 260) on a[data-handler='prev']
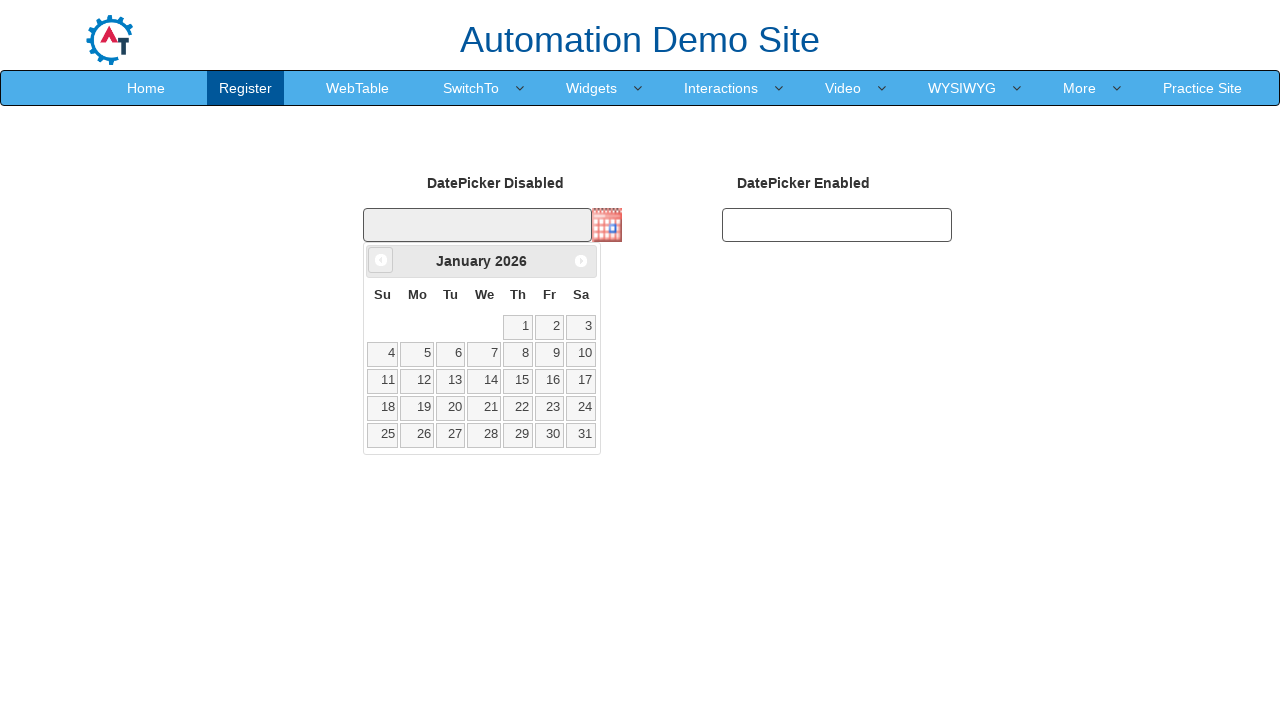

Waited for calendar to update
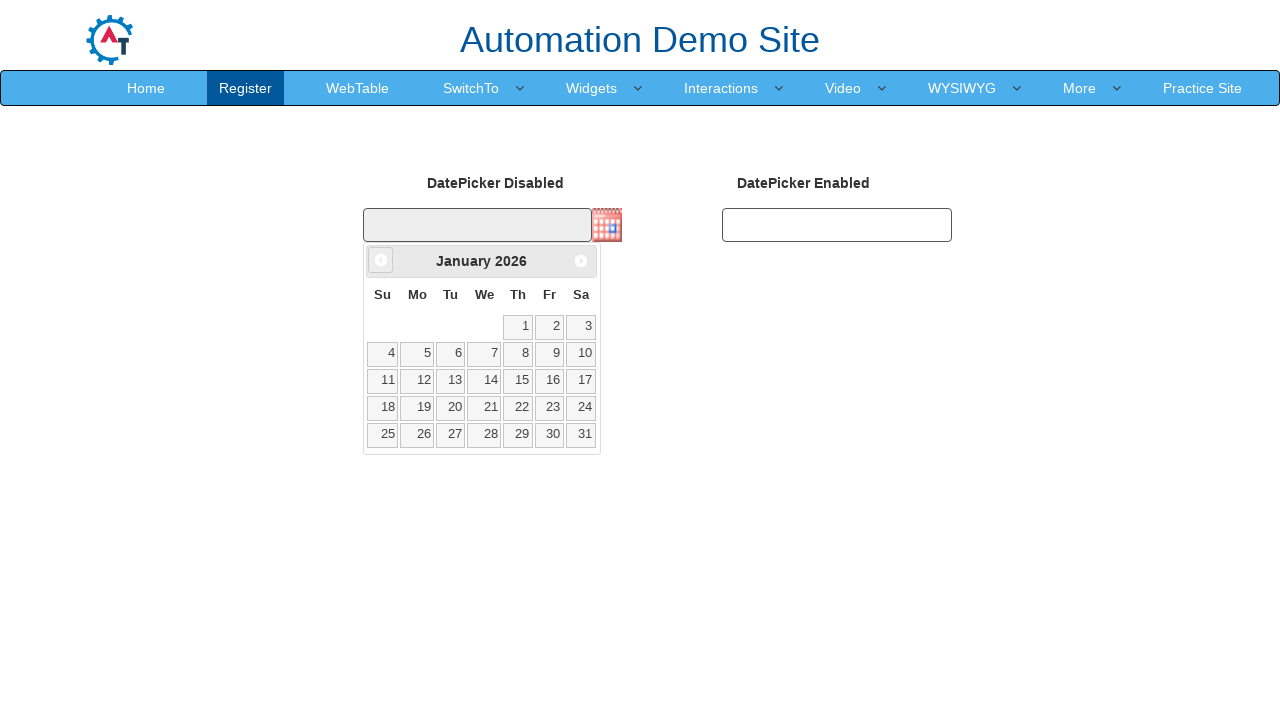

Clicked previous month button, currently viewing January 2026 at (381, 260) on a[data-handler='prev']
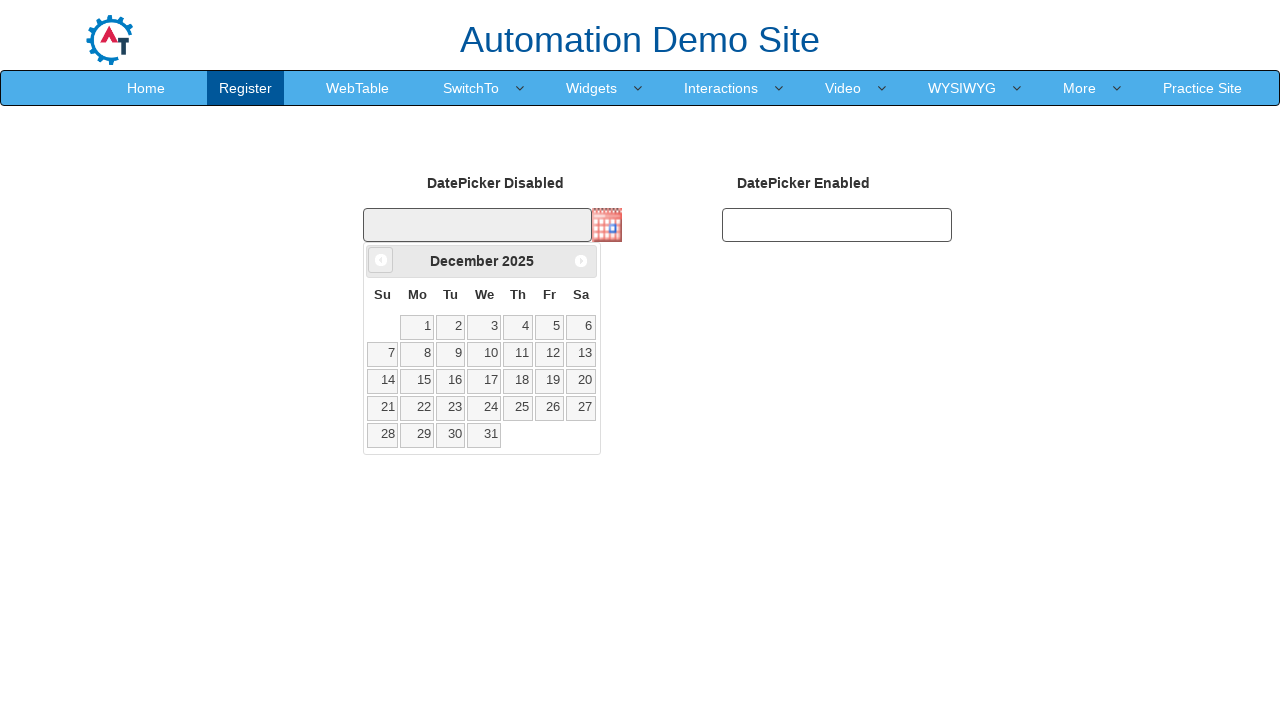

Waited for calendar to update
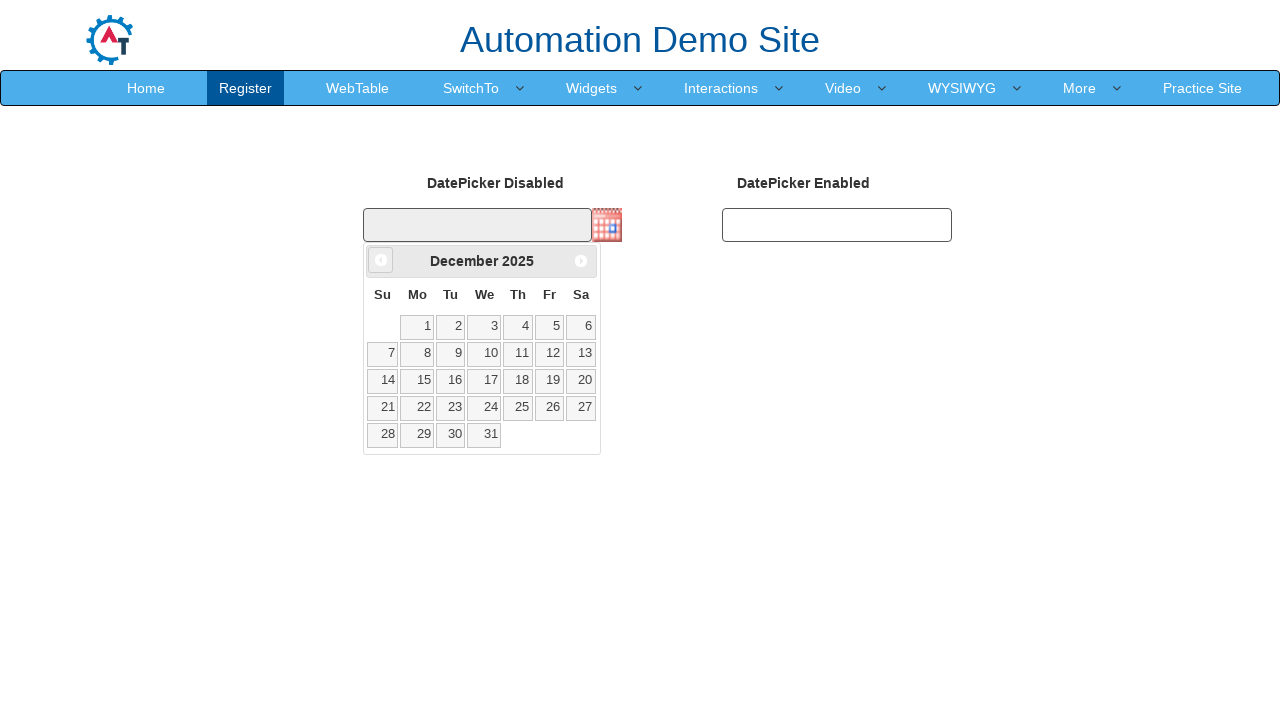

Clicked previous month button, currently viewing December 2025 at (381, 260) on a[data-handler='prev']
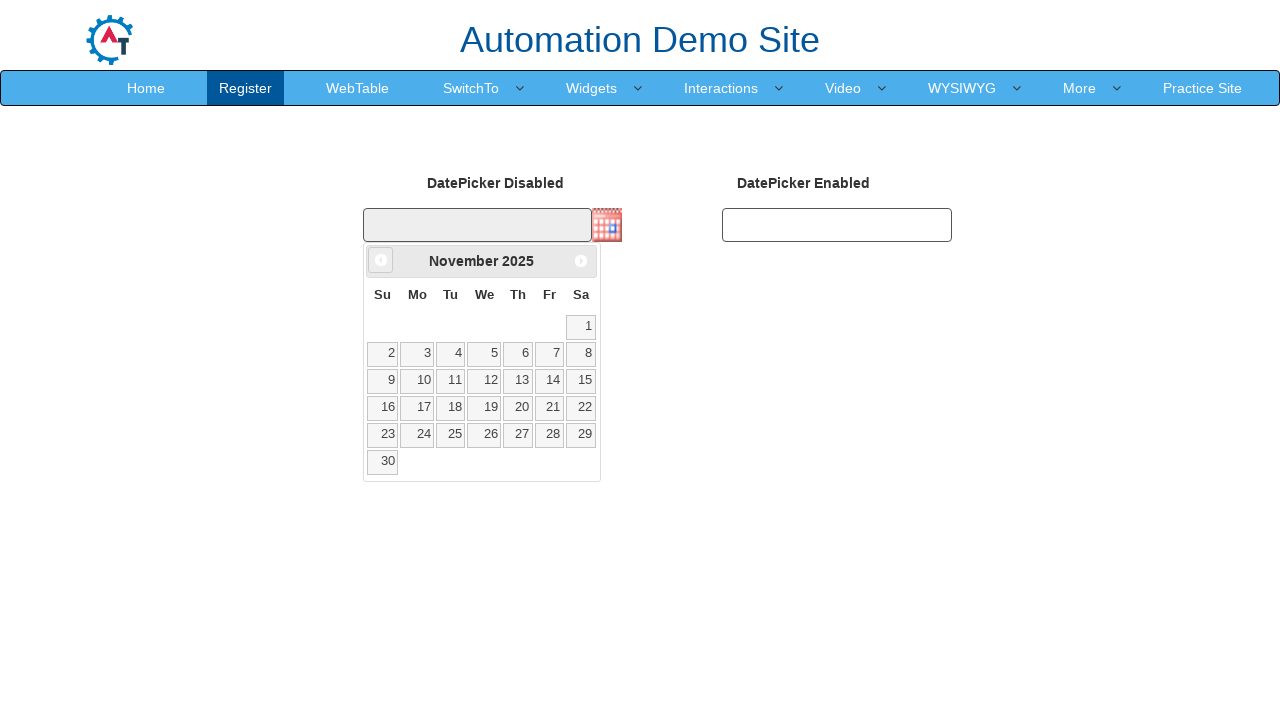

Waited for calendar to update
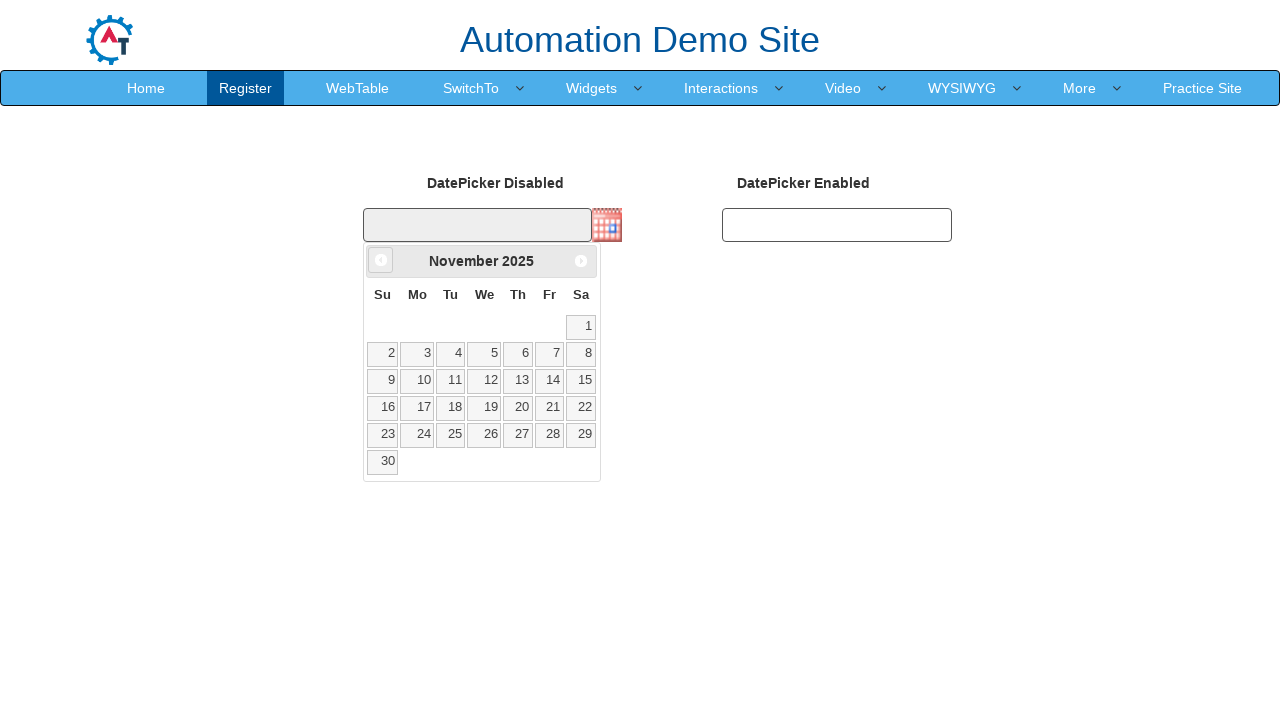

Clicked previous month button, currently viewing November 2025 at (381, 260) on a[data-handler='prev']
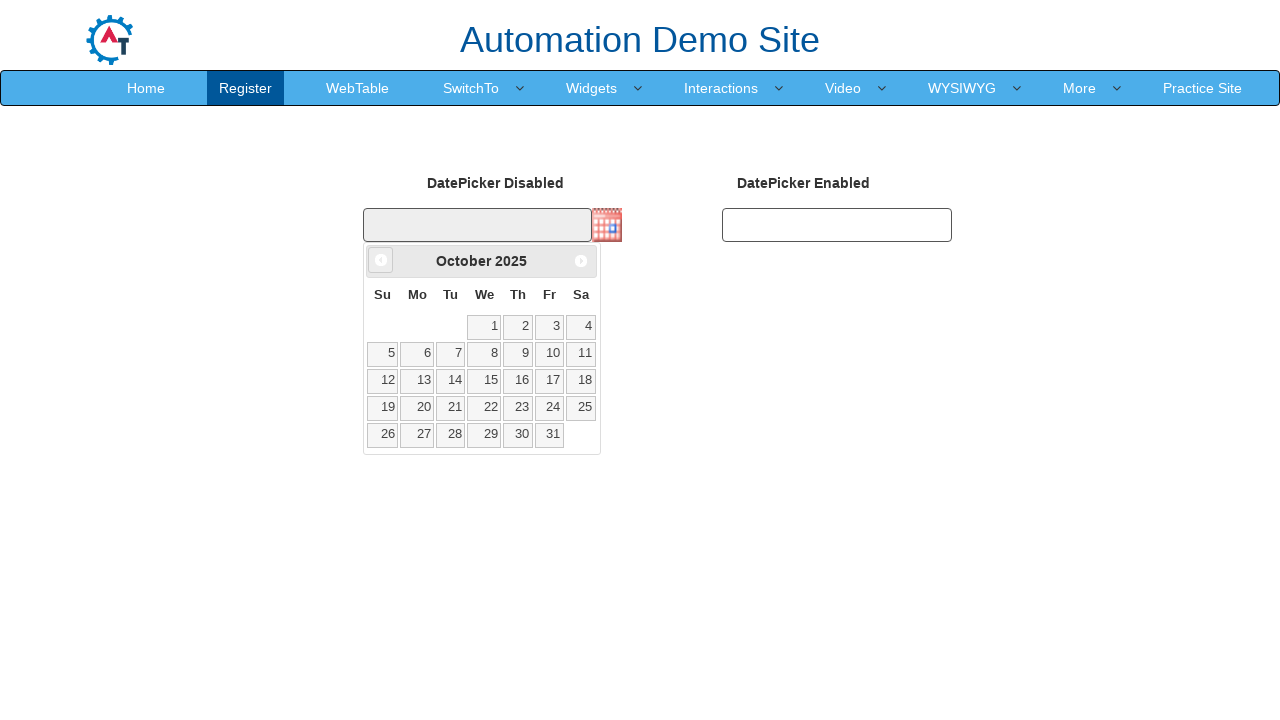

Waited for calendar to update
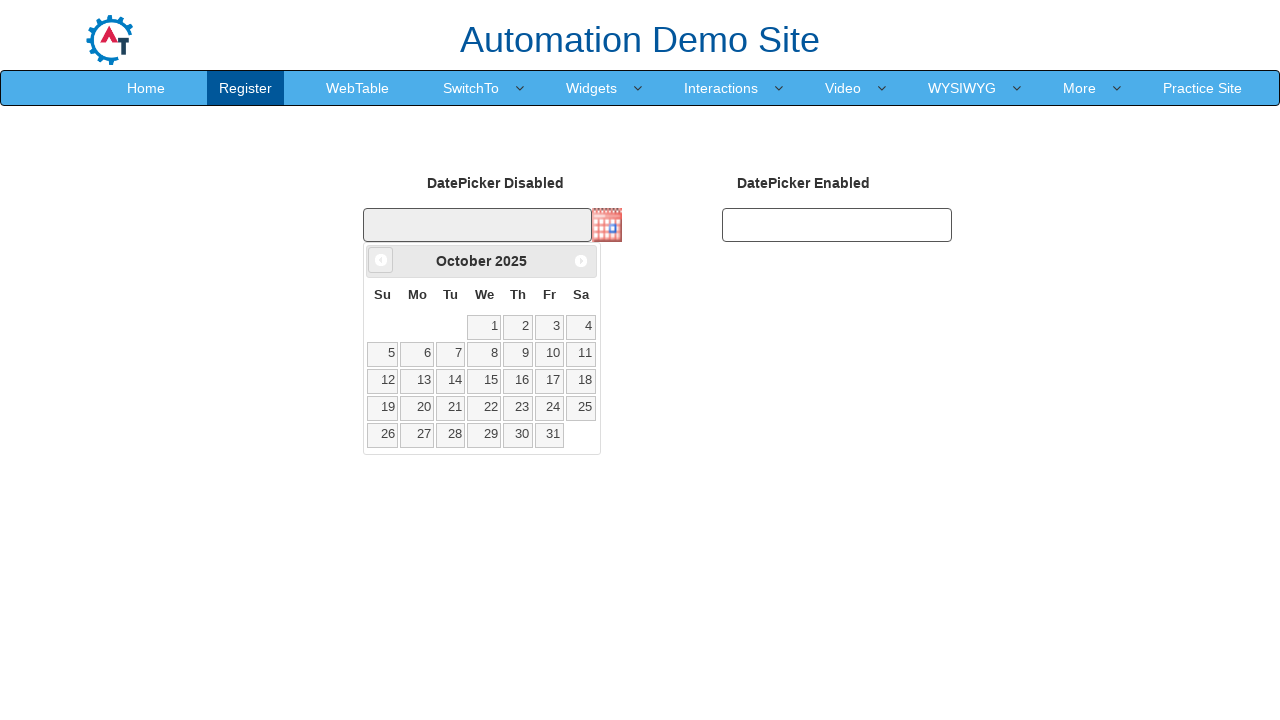

Clicked previous month button, currently viewing October 2025 at (381, 260) on a[data-handler='prev']
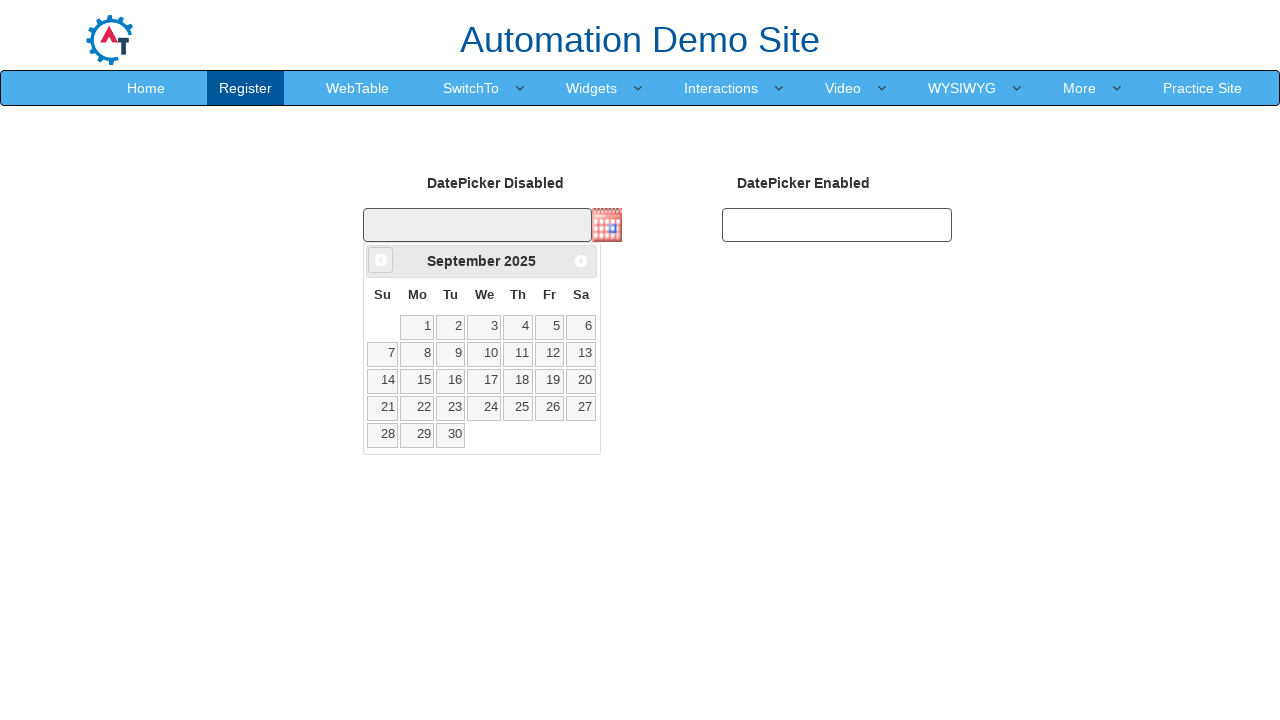

Waited for calendar to update
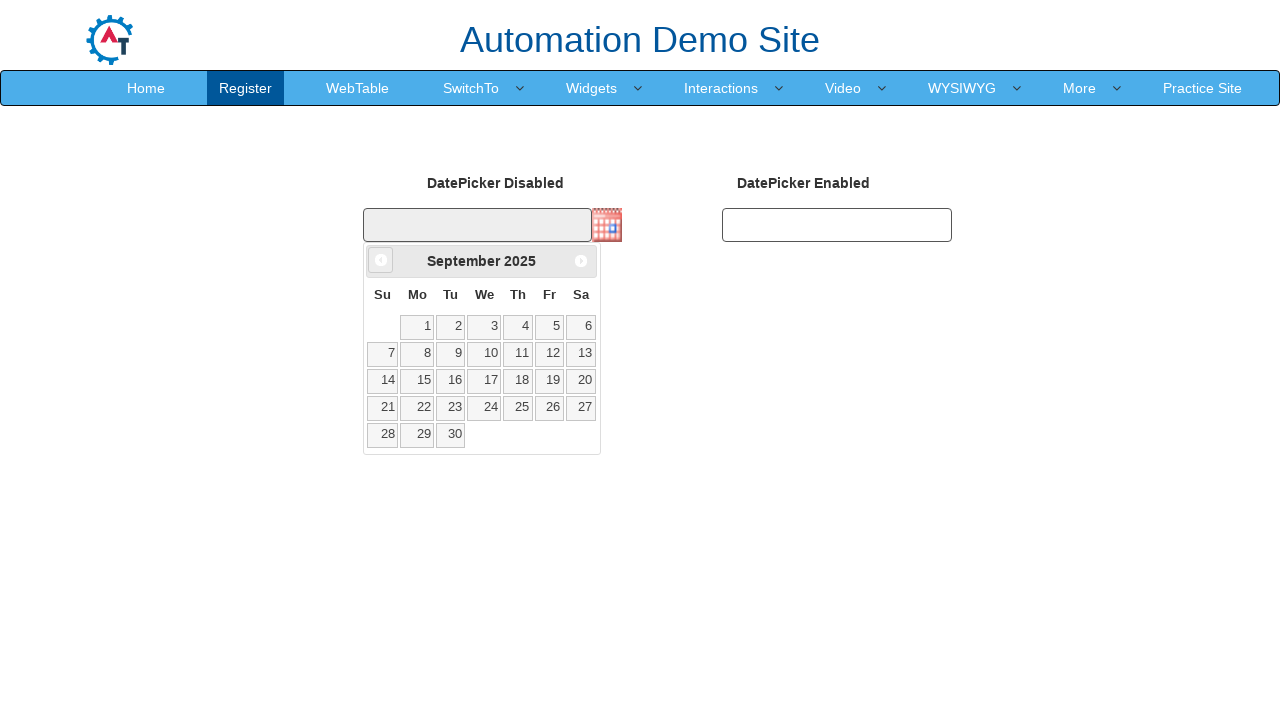

Clicked previous month button, currently viewing September 2025 at (381, 260) on a[data-handler='prev']
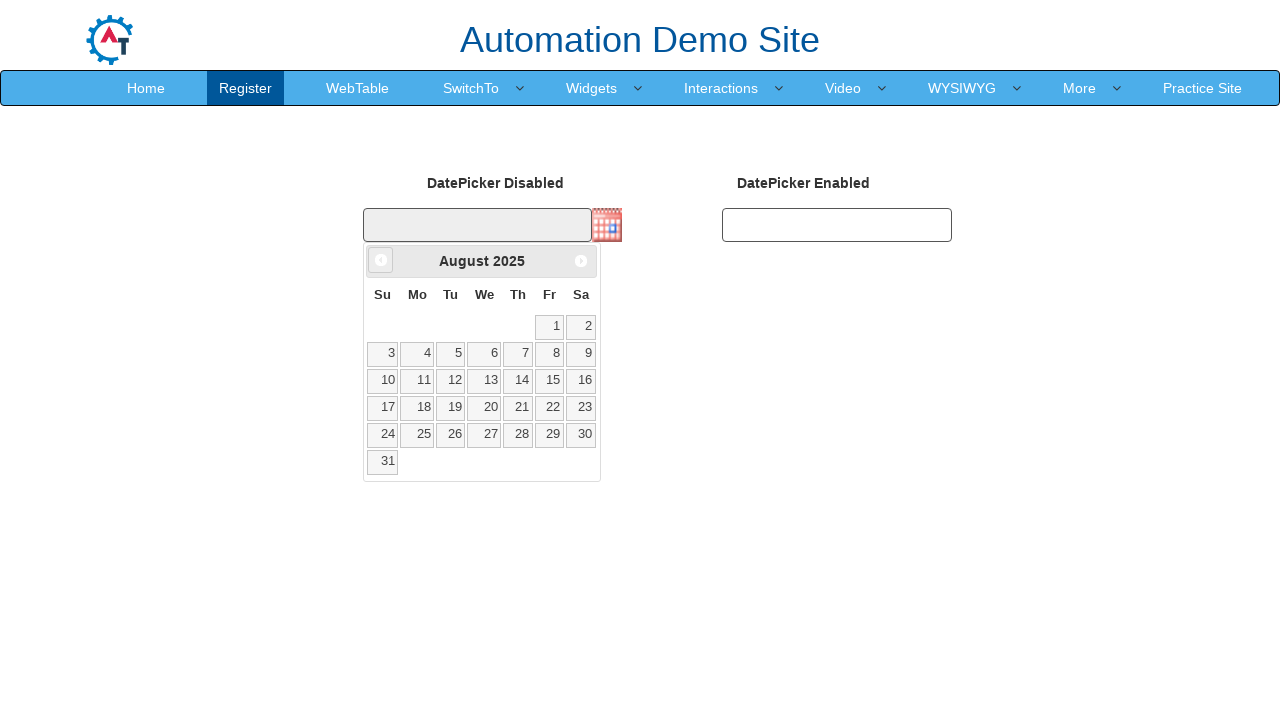

Waited for calendar to update
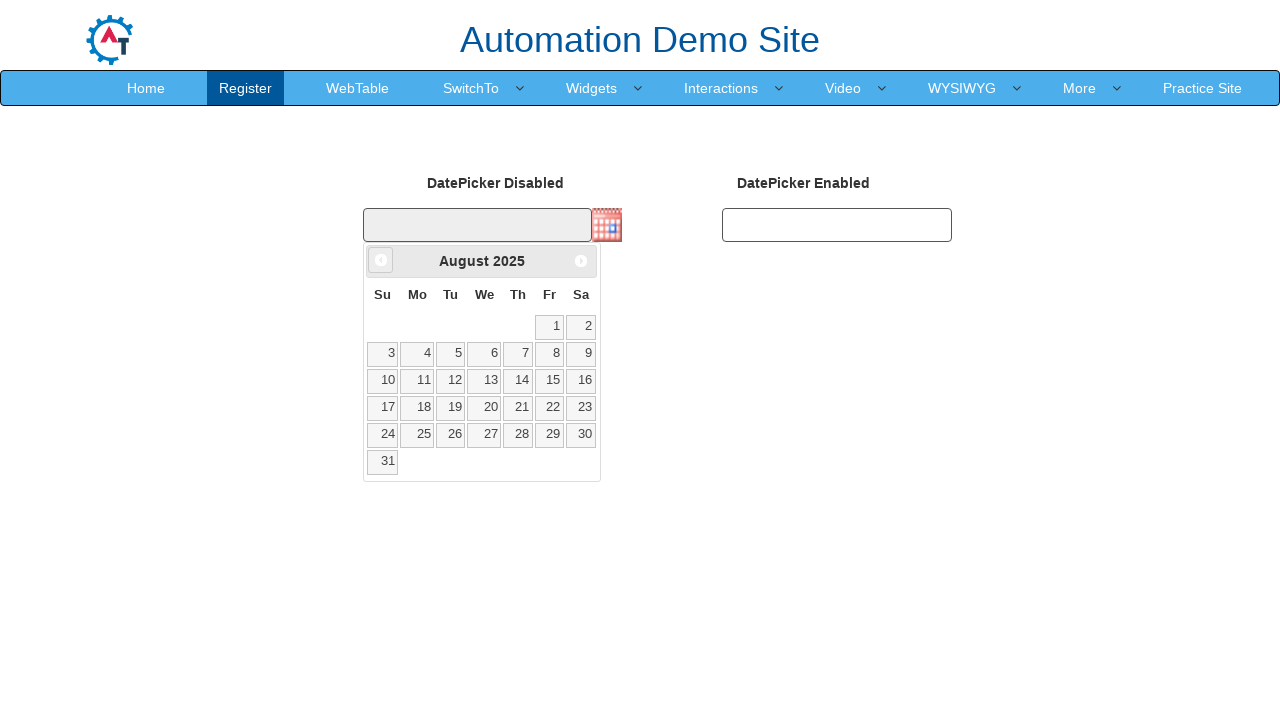

Clicked previous month button, currently viewing August 2025 at (381, 260) on a[data-handler='prev']
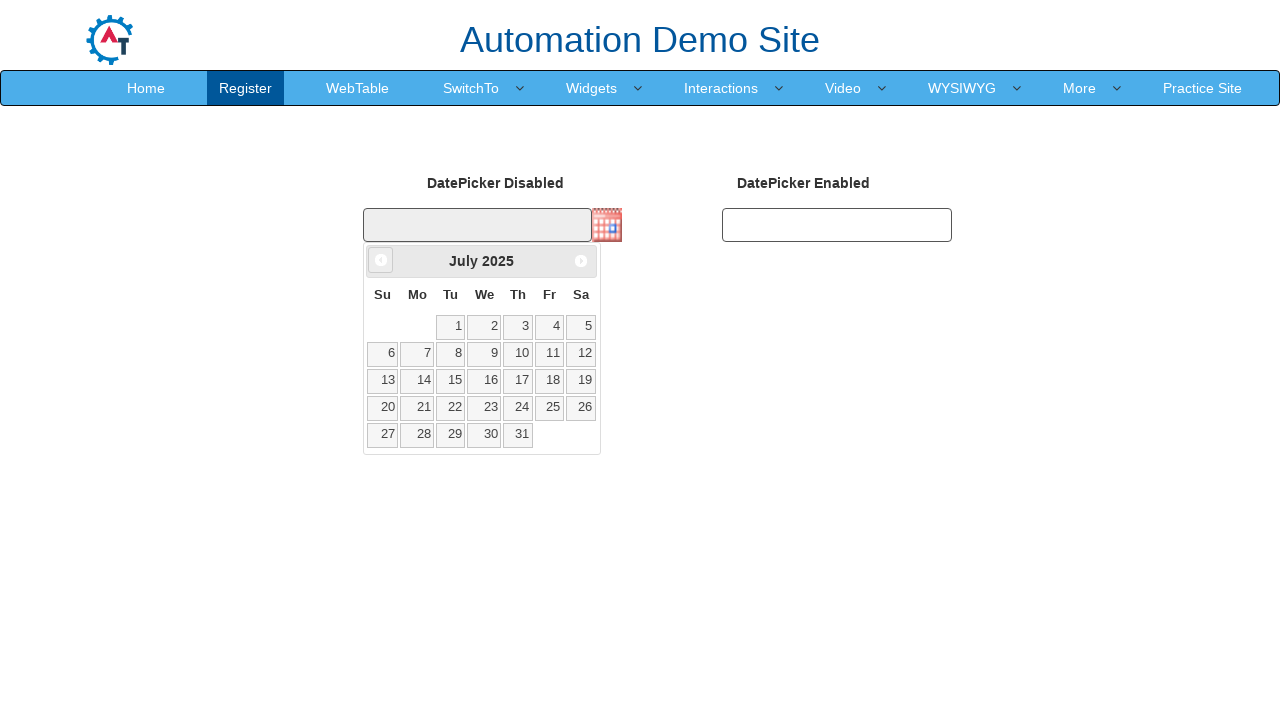

Waited for calendar to update
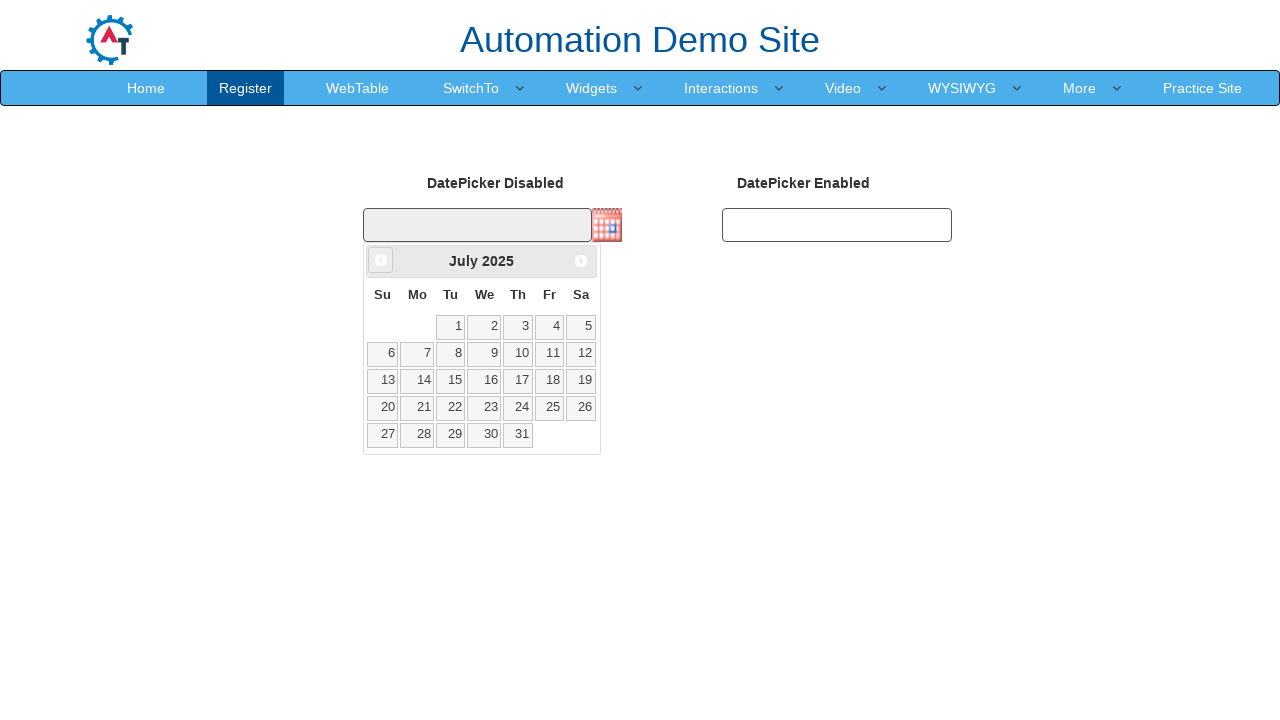

Clicked previous month button, currently viewing July 2025 at (381, 260) on a[data-handler='prev']
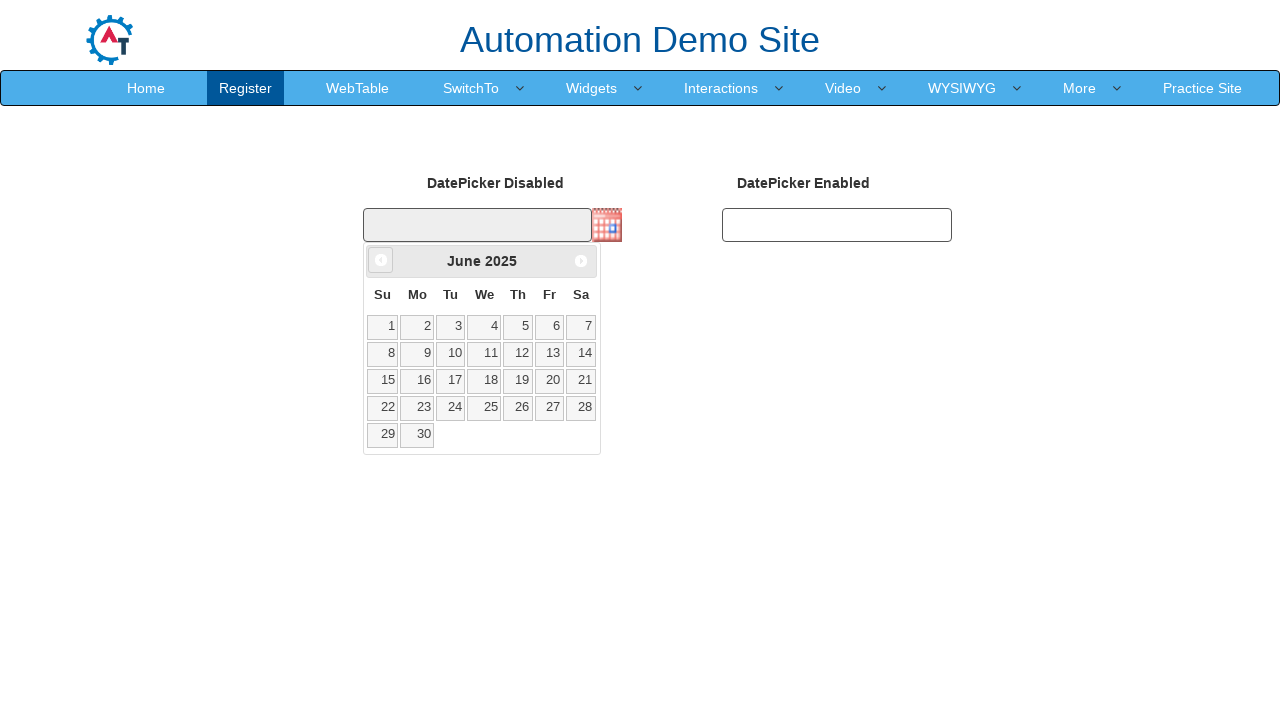

Waited for calendar to update
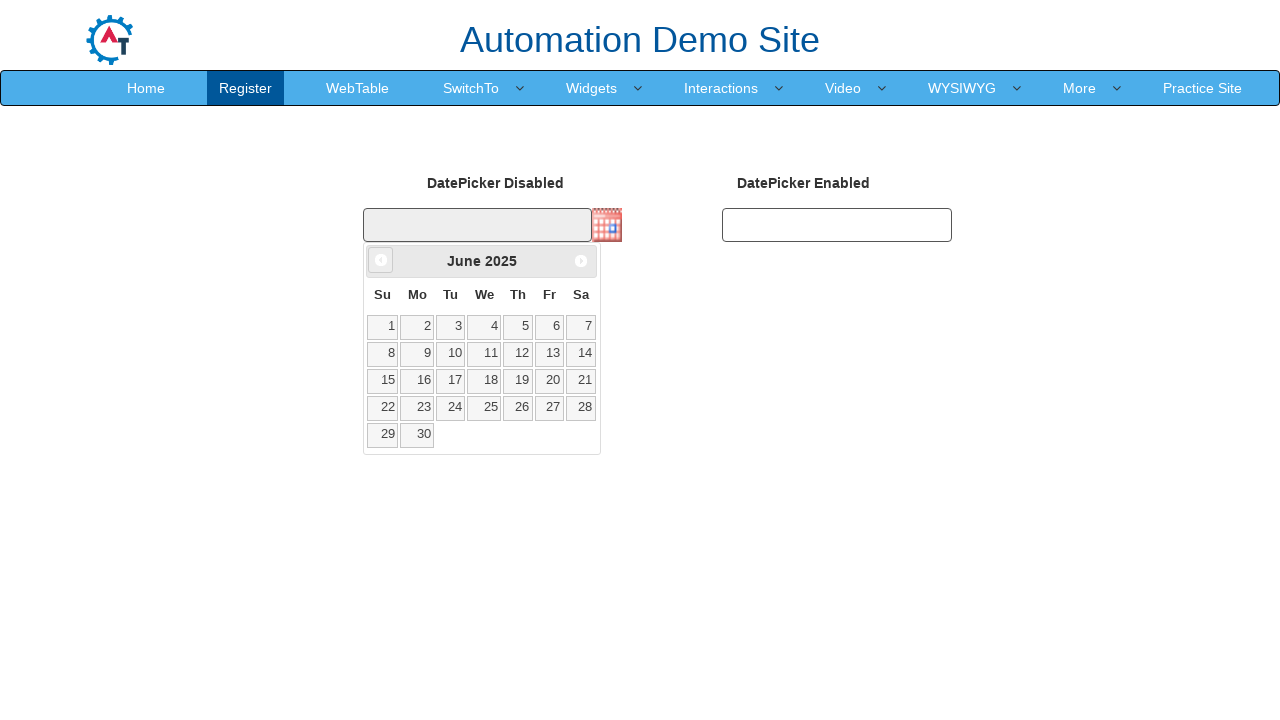

Clicked previous month button, currently viewing June 2025 at (381, 260) on a[data-handler='prev']
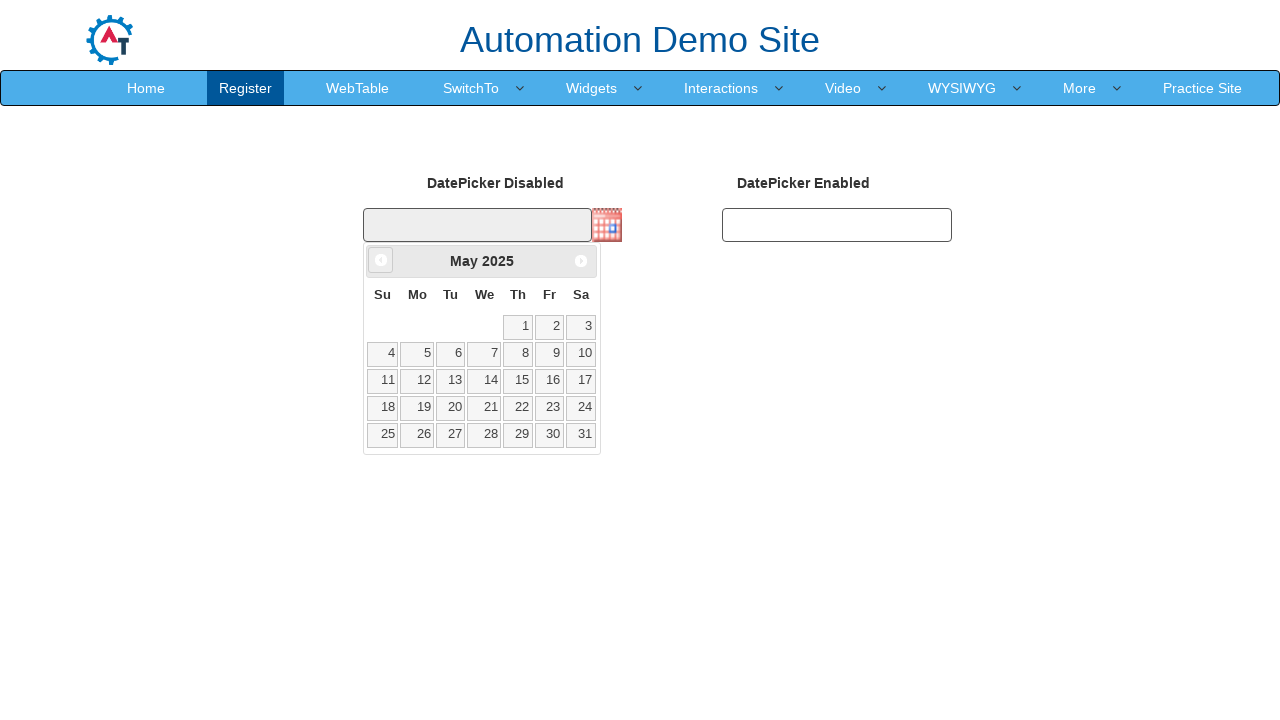

Waited for calendar to update
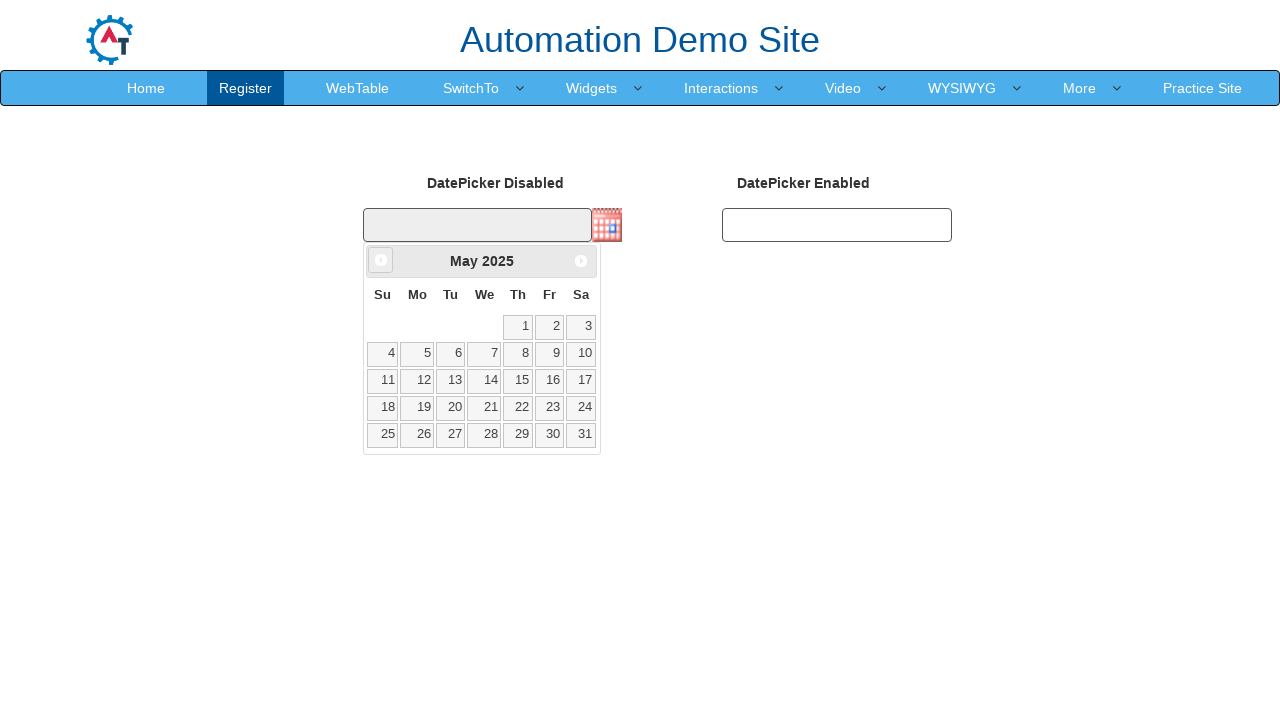

Clicked previous month button, currently viewing May 2025 at (381, 260) on a[data-handler='prev']
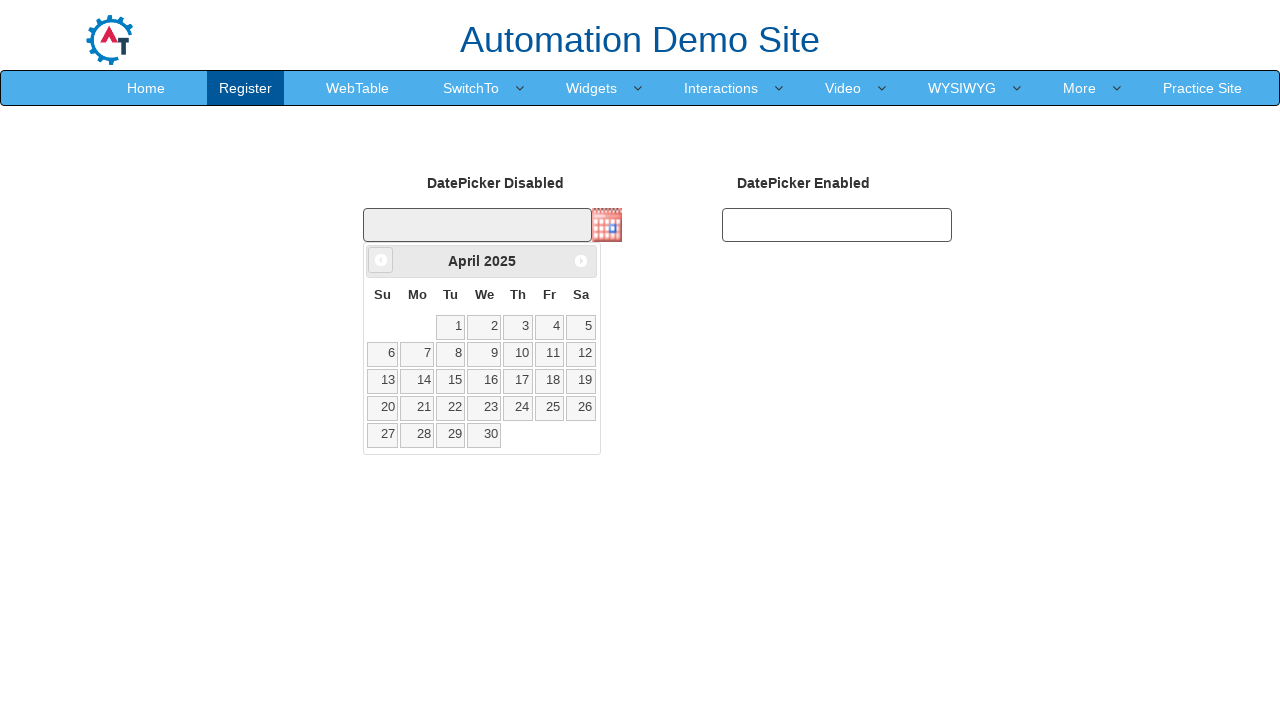

Waited for calendar to update
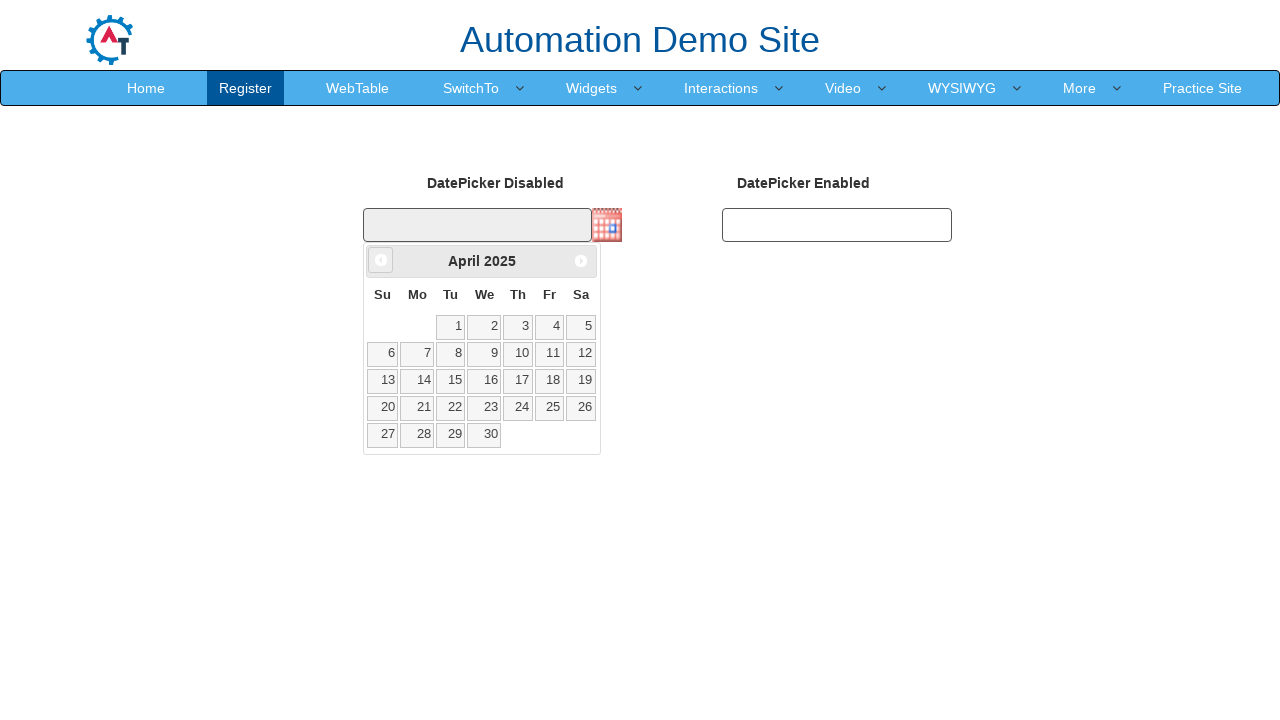

Clicked previous month button, currently viewing April 2025 at (381, 260) on a[data-handler='prev']
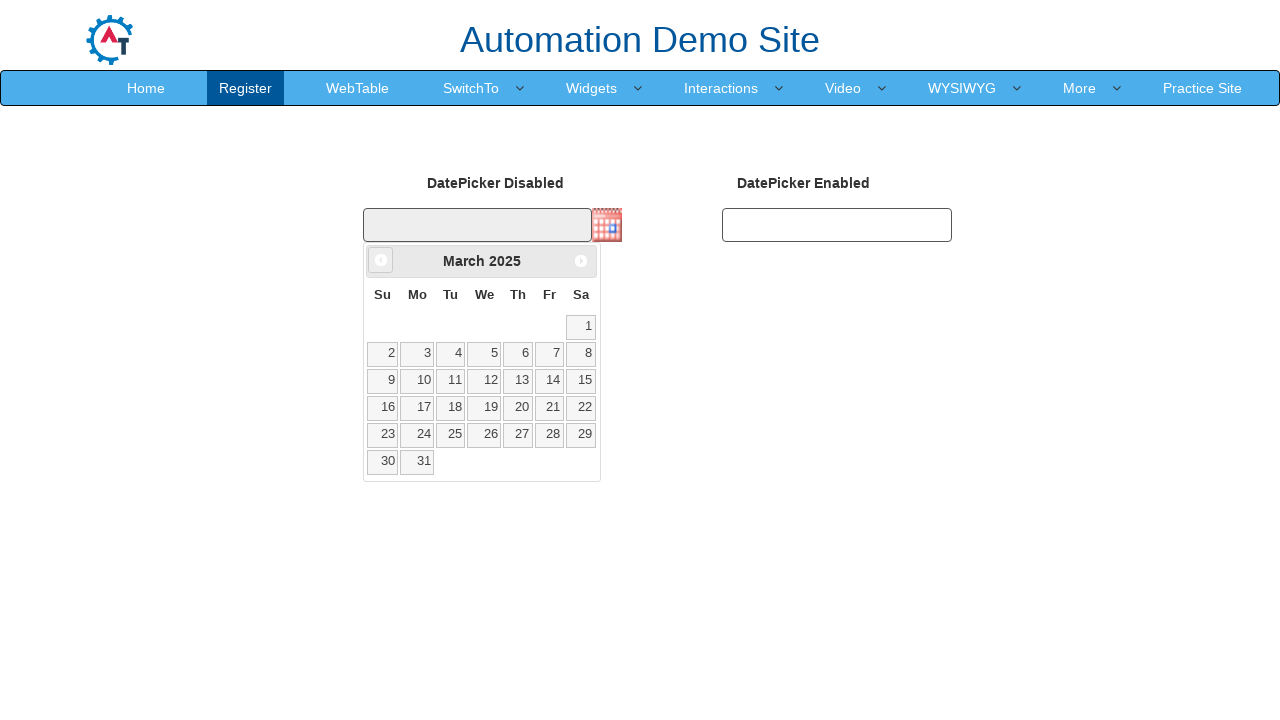

Waited for calendar to update
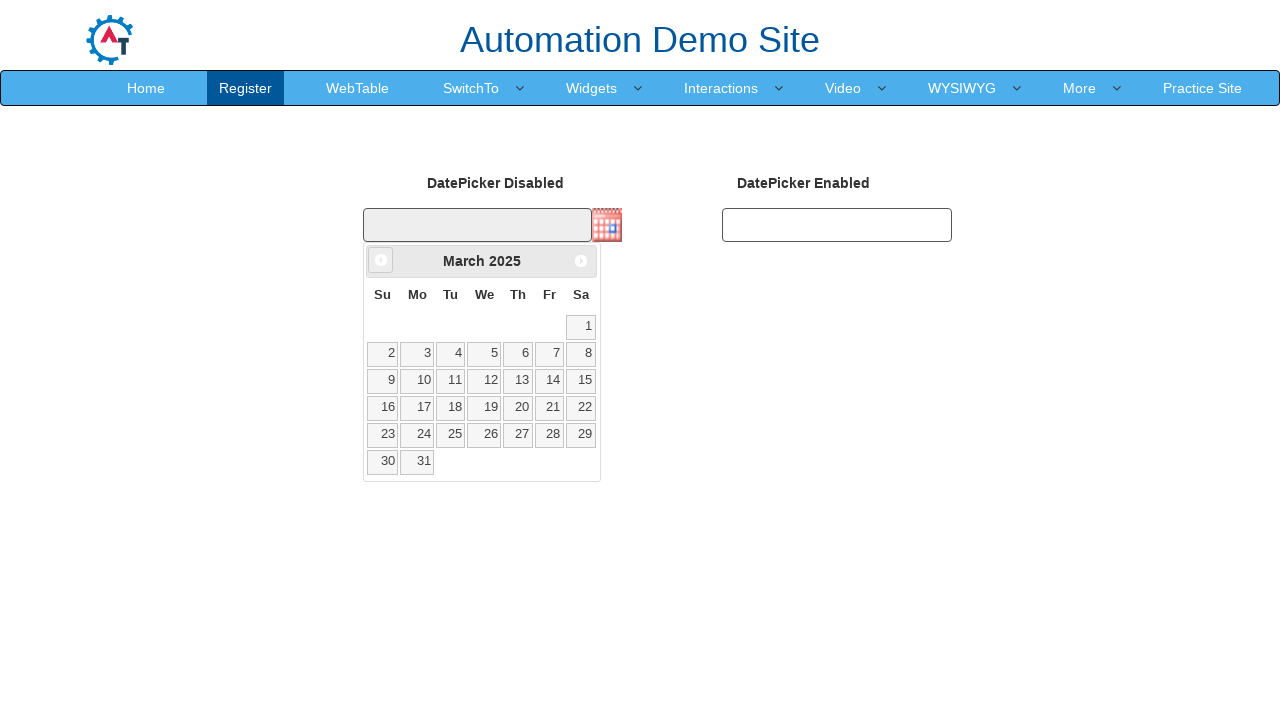

Clicked previous month button, currently viewing March 2025 at (381, 260) on a[data-handler='prev']
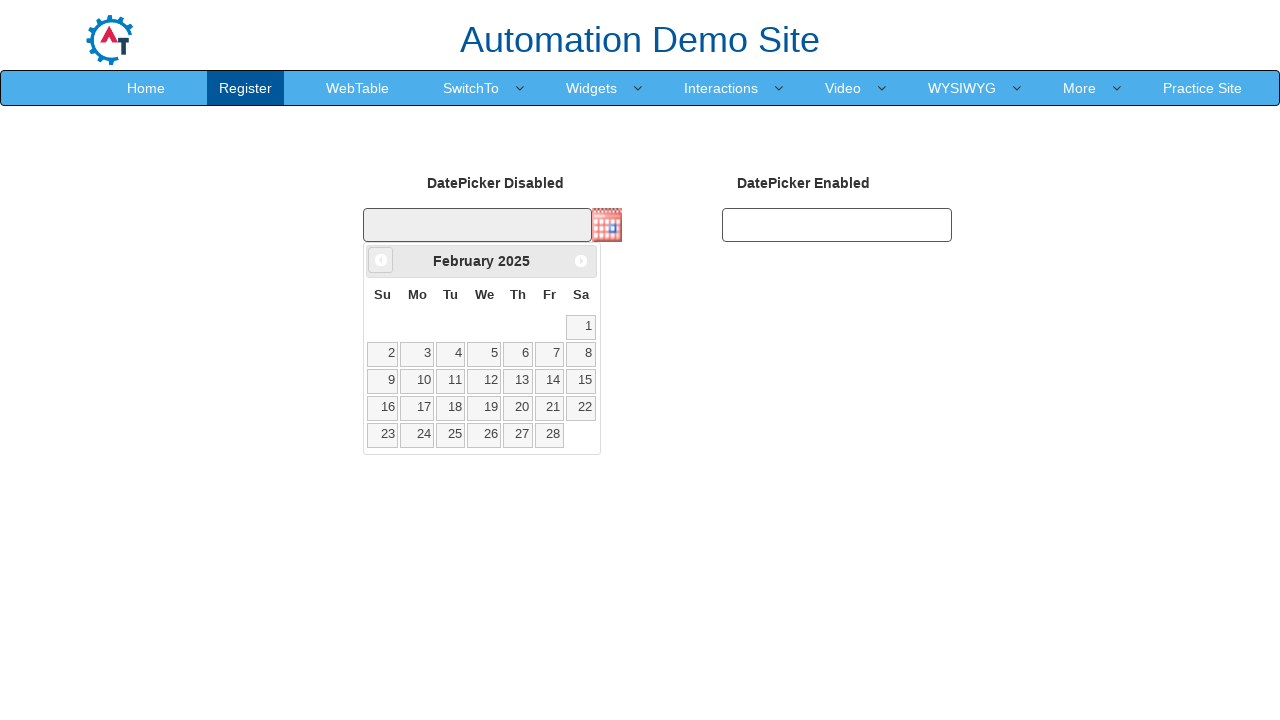

Waited for calendar to update
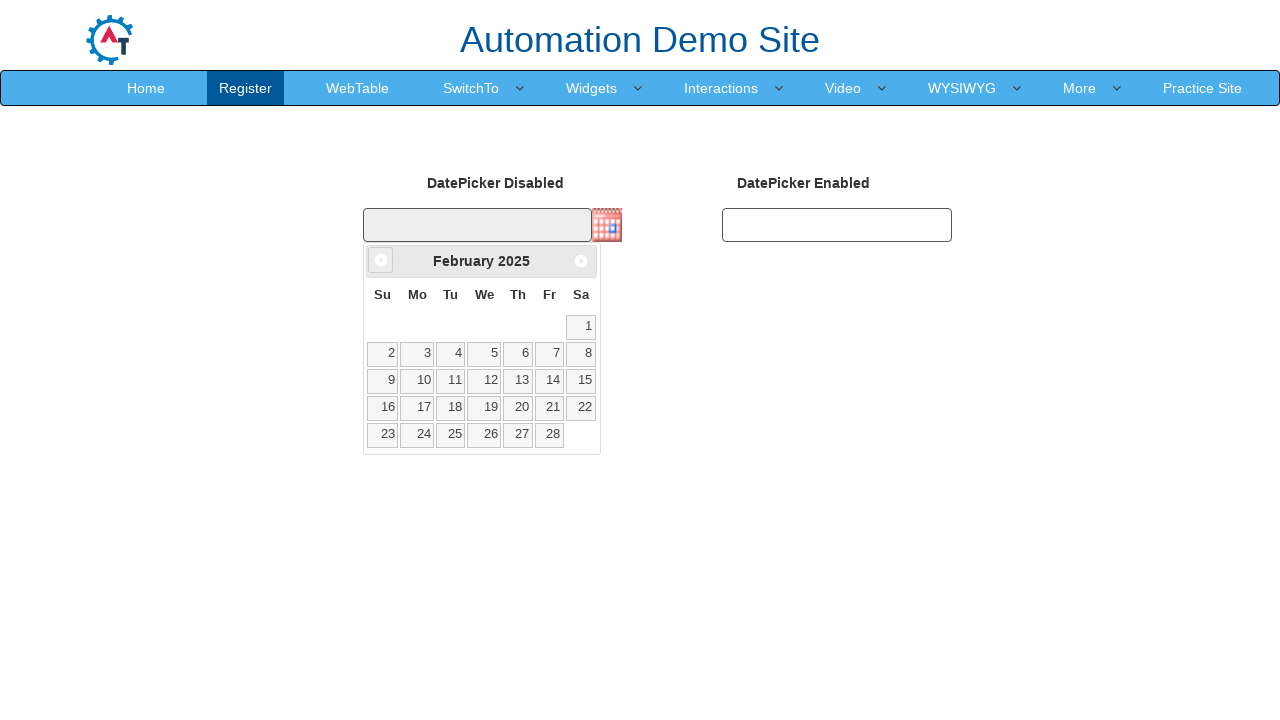

Clicked previous month button, currently viewing February 2025 at (381, 260) on a[data-handler='prev']
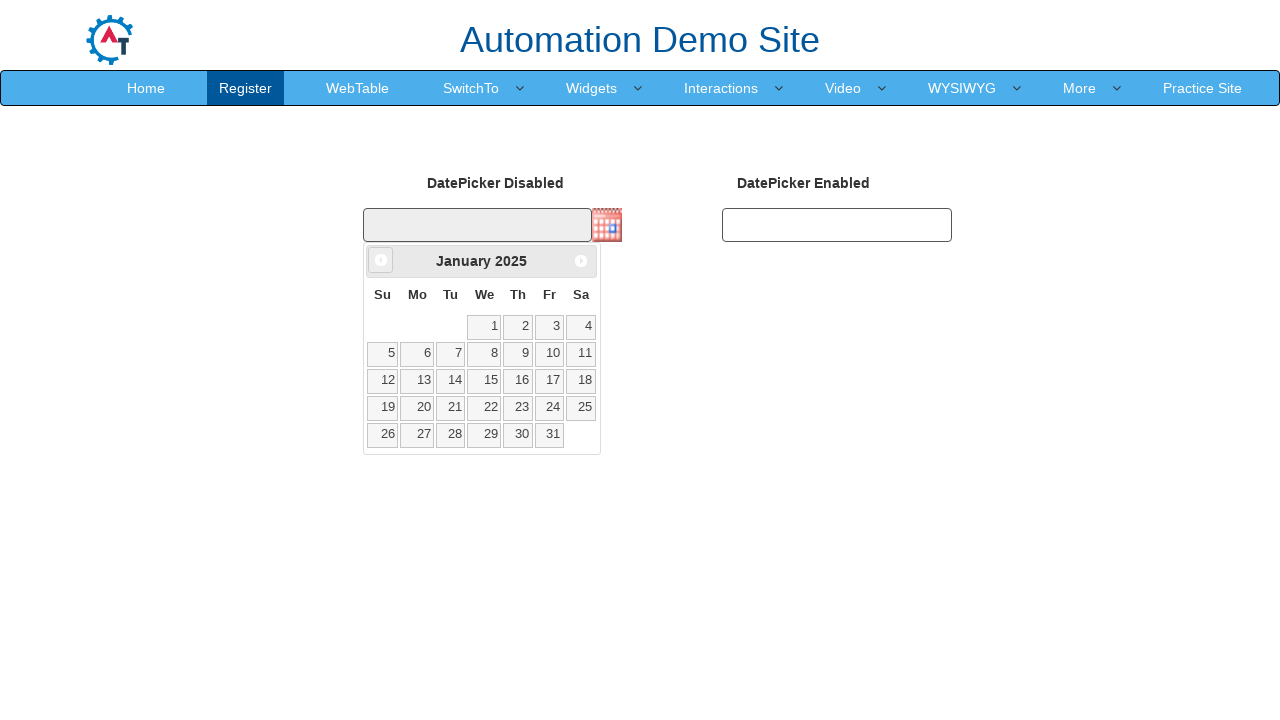

Waited for calendar to update
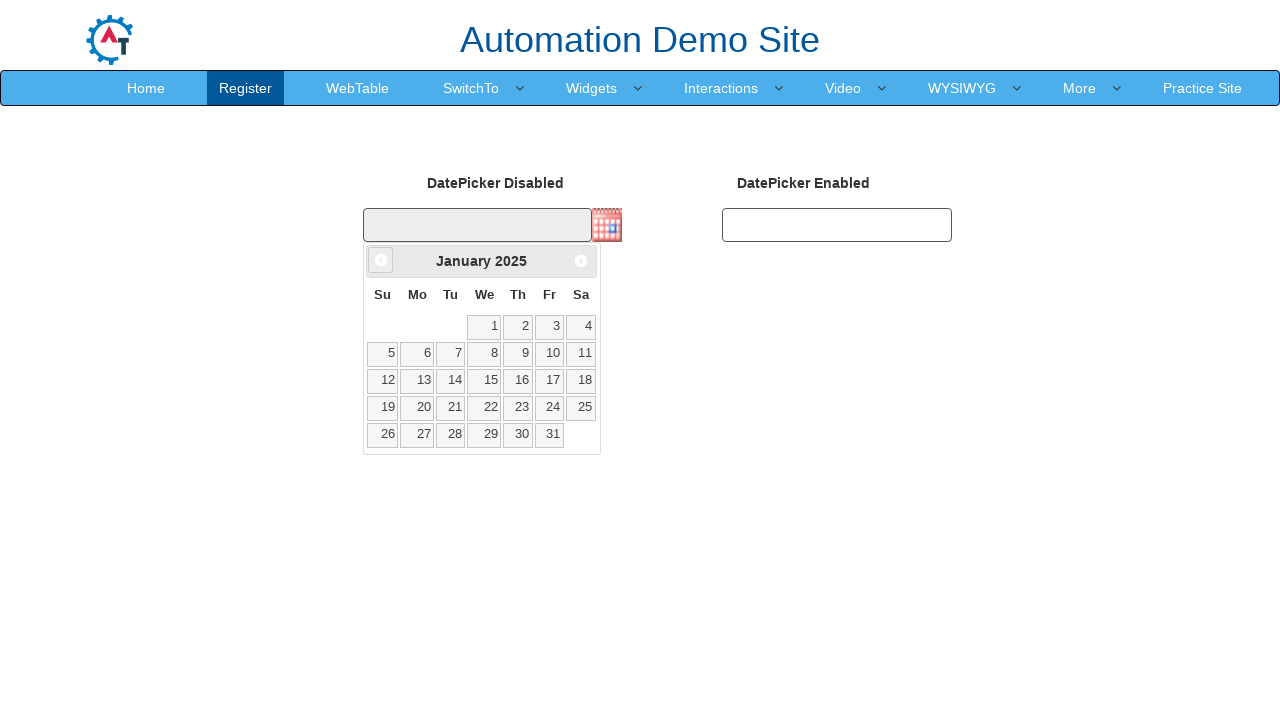

Clicked previous month button, currently viewing January 2025 at (381, 260) on a[data-handler='prev']
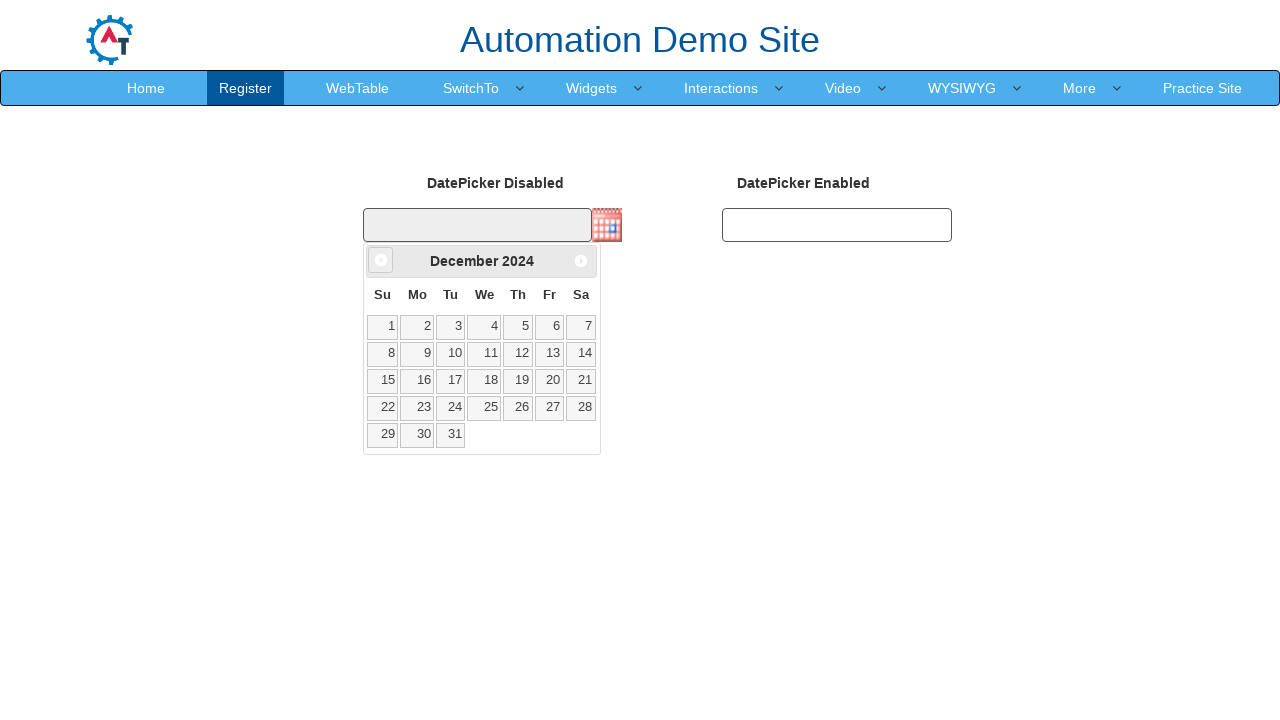

Waited for calendar to update
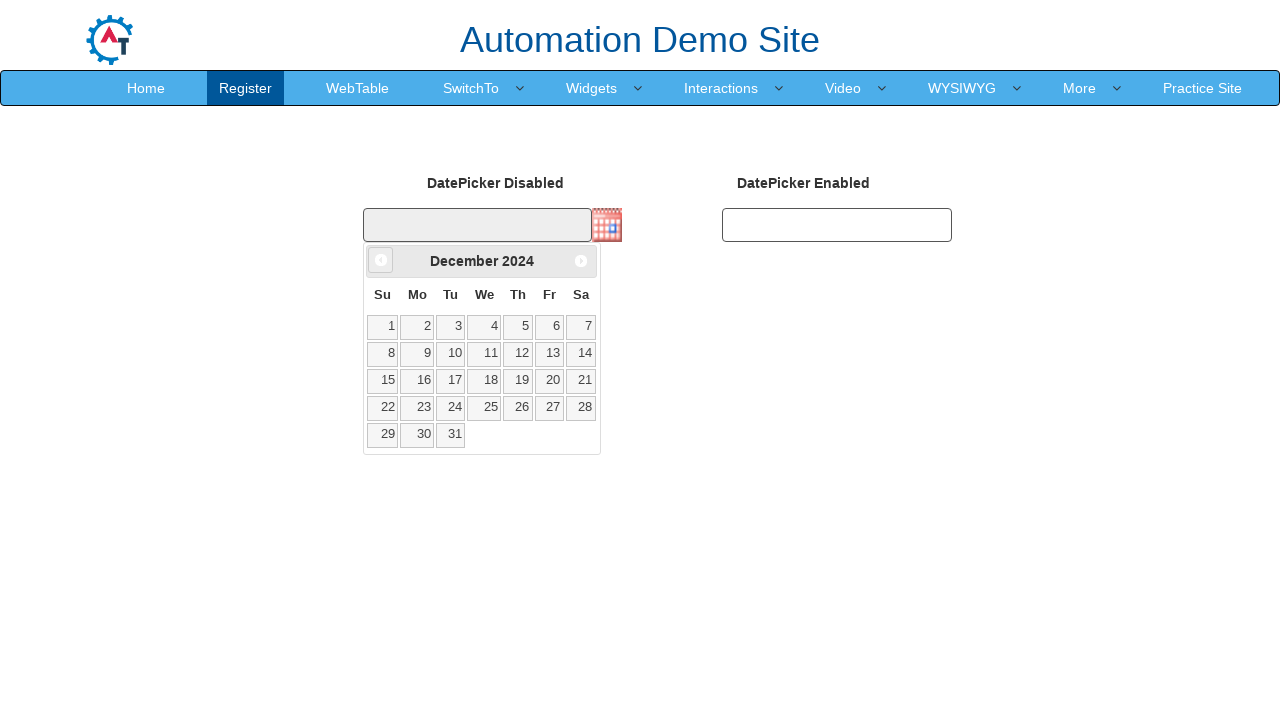

Clicked previous month button, currently viewing December 2024 at (381, 260) on a[data-handler='prev']
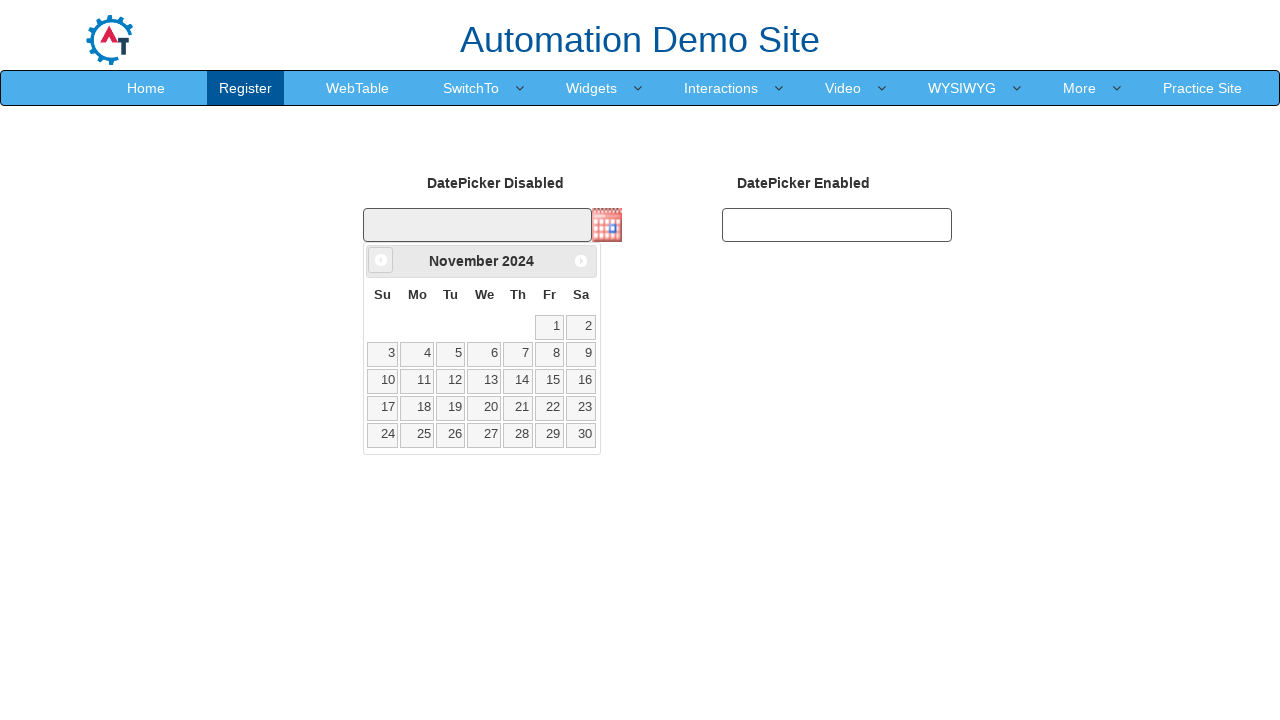

Waited for calendar to update
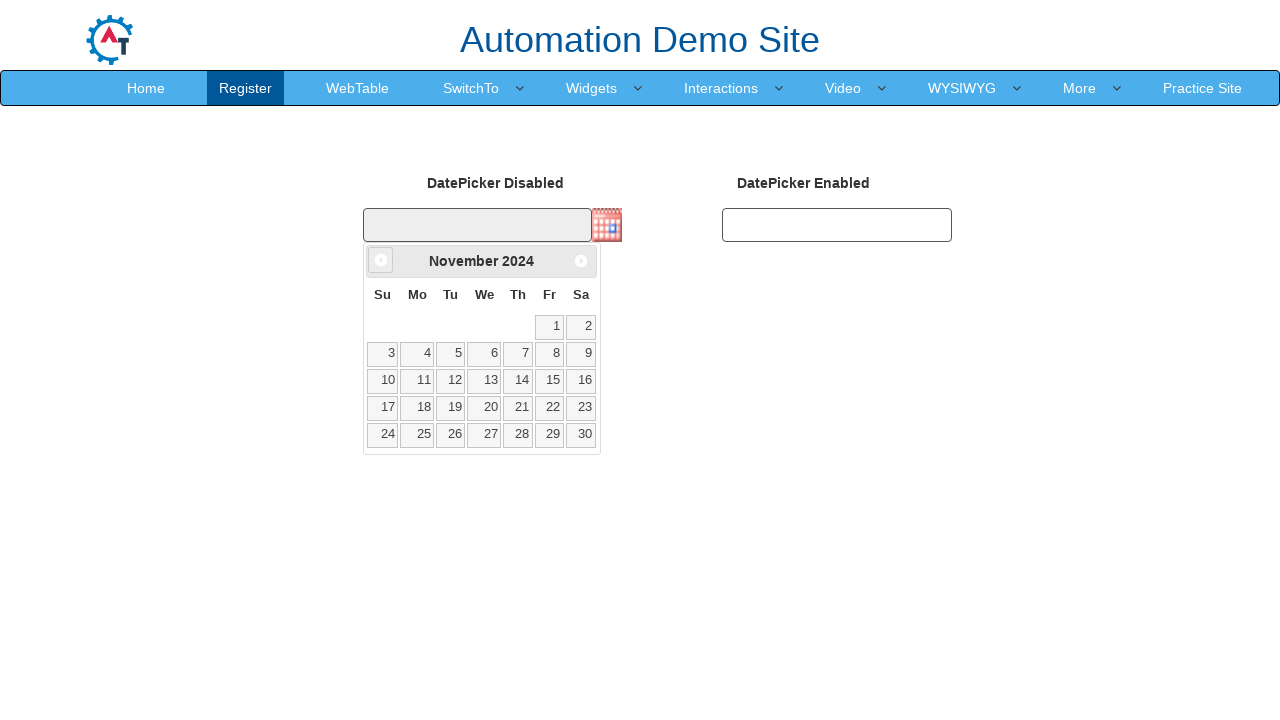

Clicked previous month button, currently viewing November 2024 at (381, 260) on a[data-handler='prev']
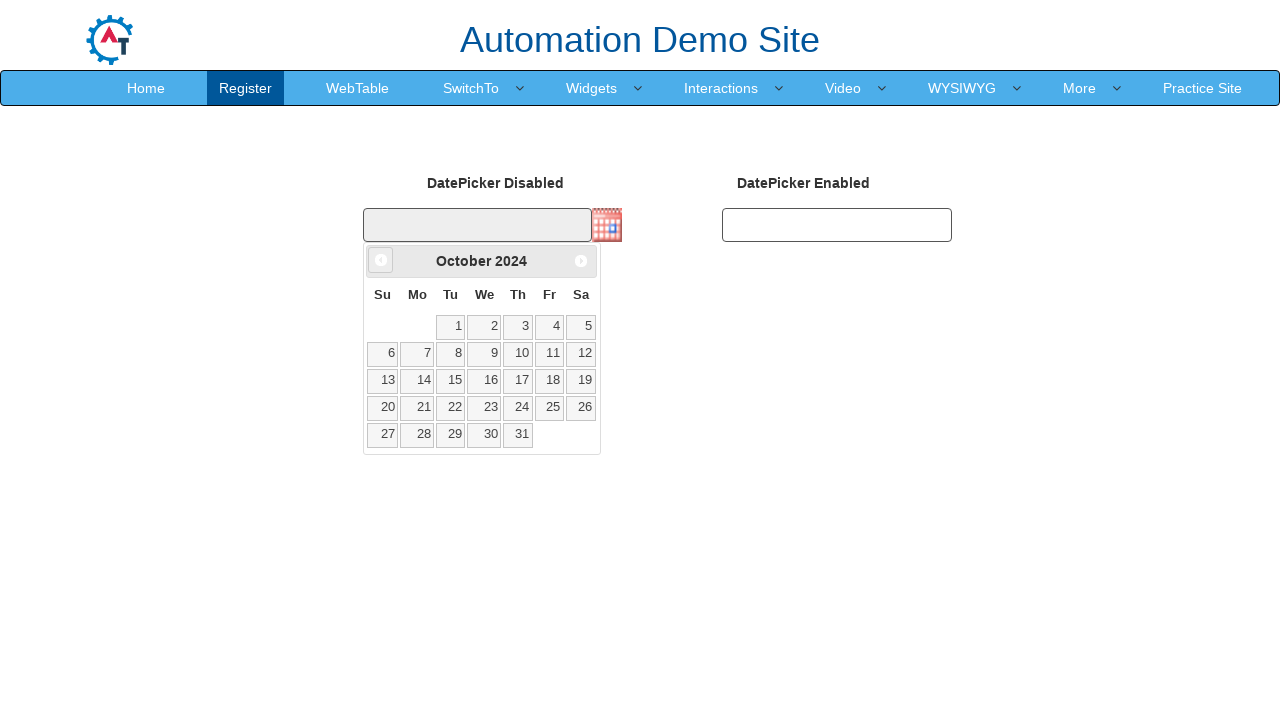

Waited for calendar to update
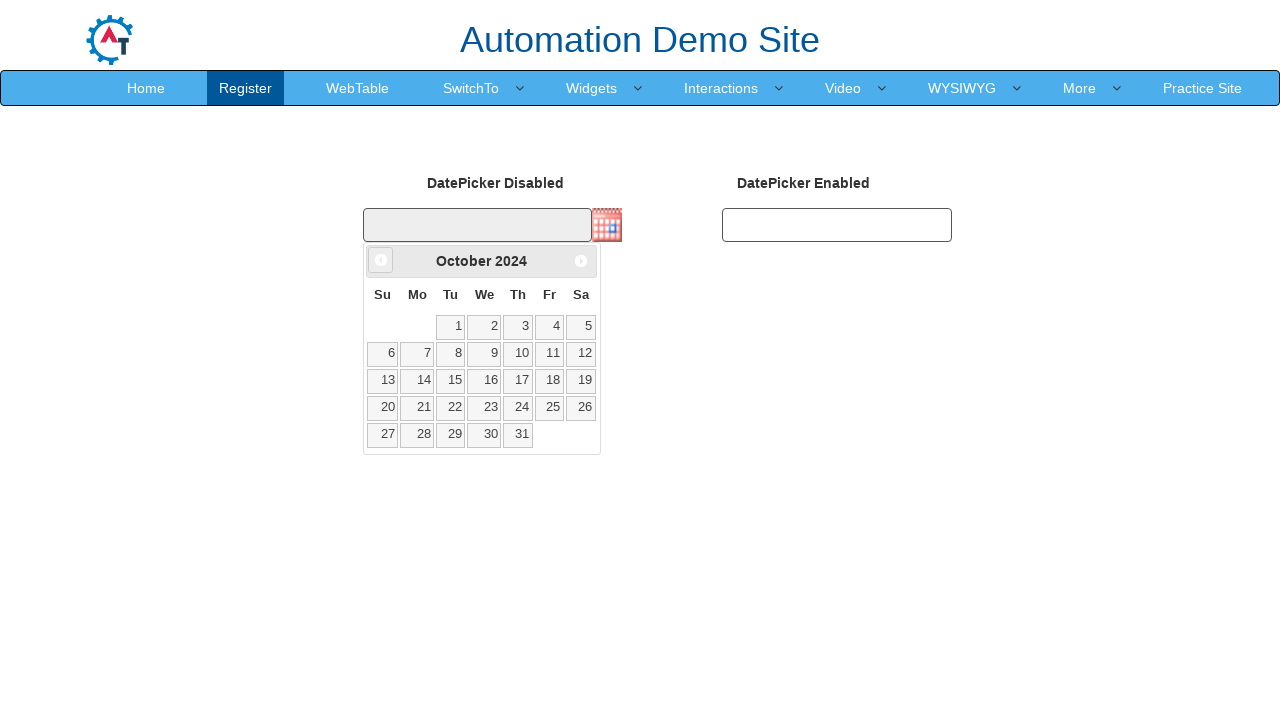

Clicked previous month button, currently viewing October 2024 at (381, 260) on a[data-handler='prev']
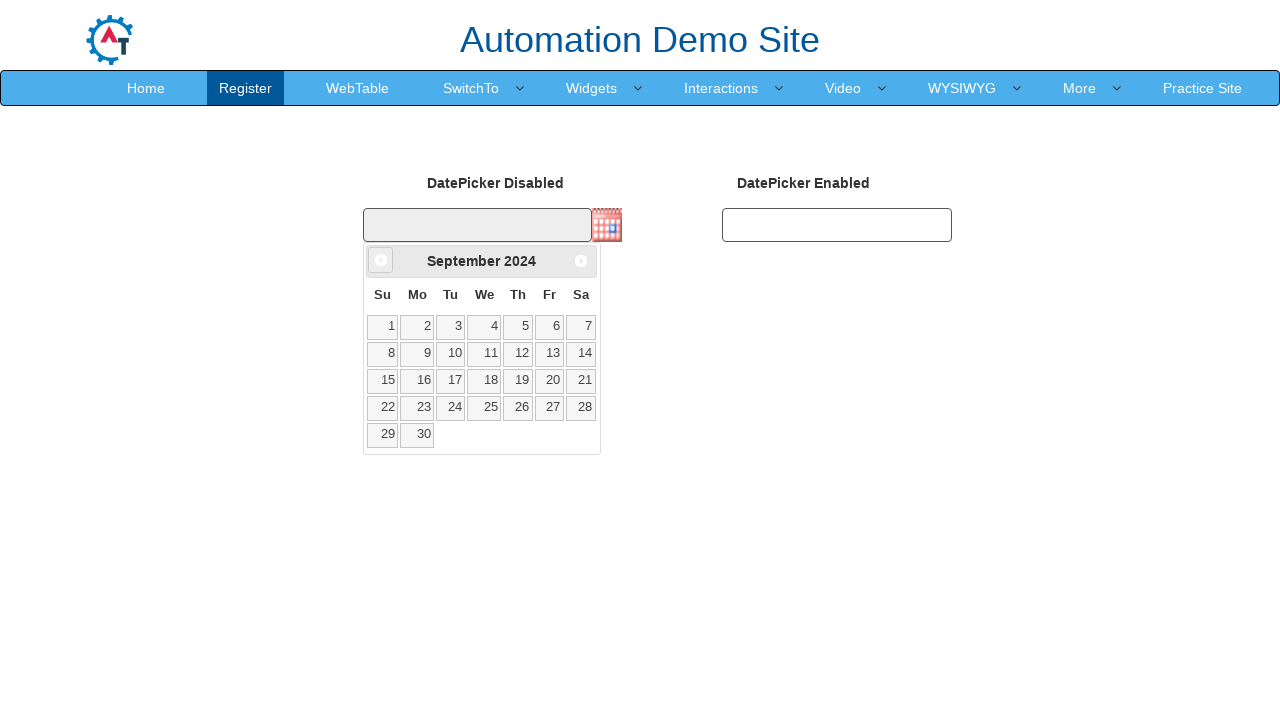

Waited for calendar to update
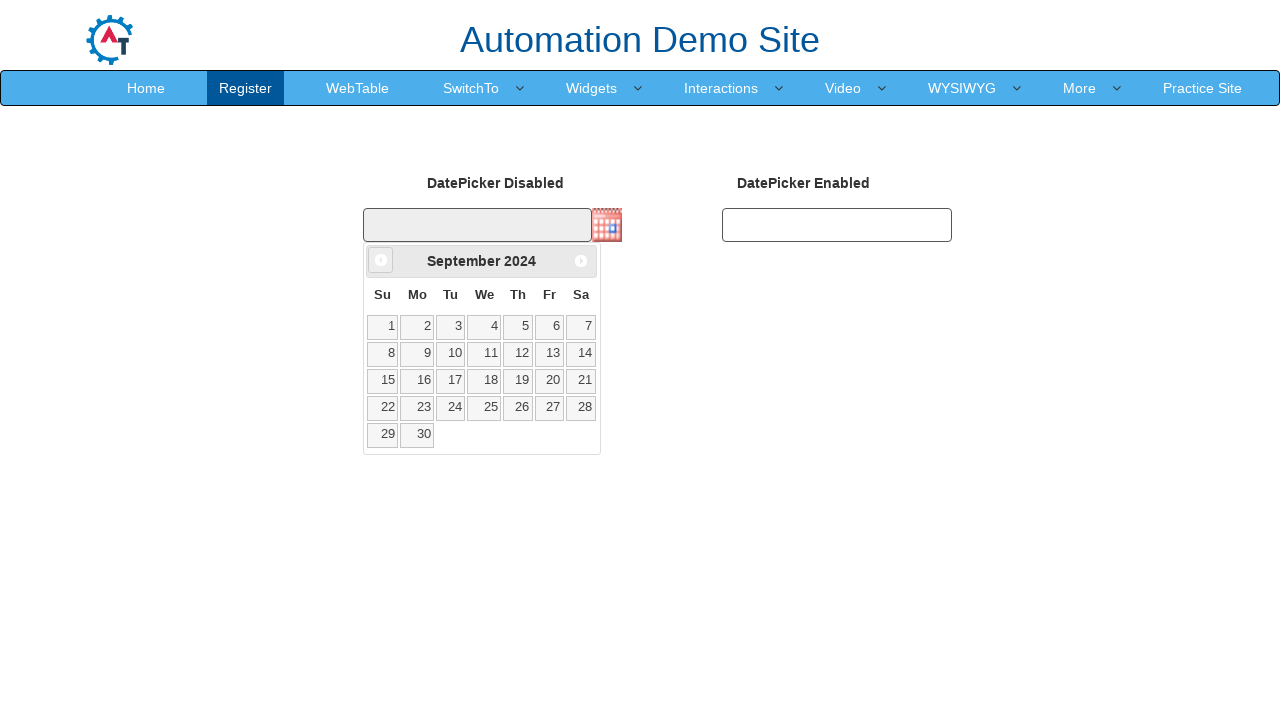

Clicked previous month button, currently viewing September 2024 at (381, 260) on a[data-handler='prev']
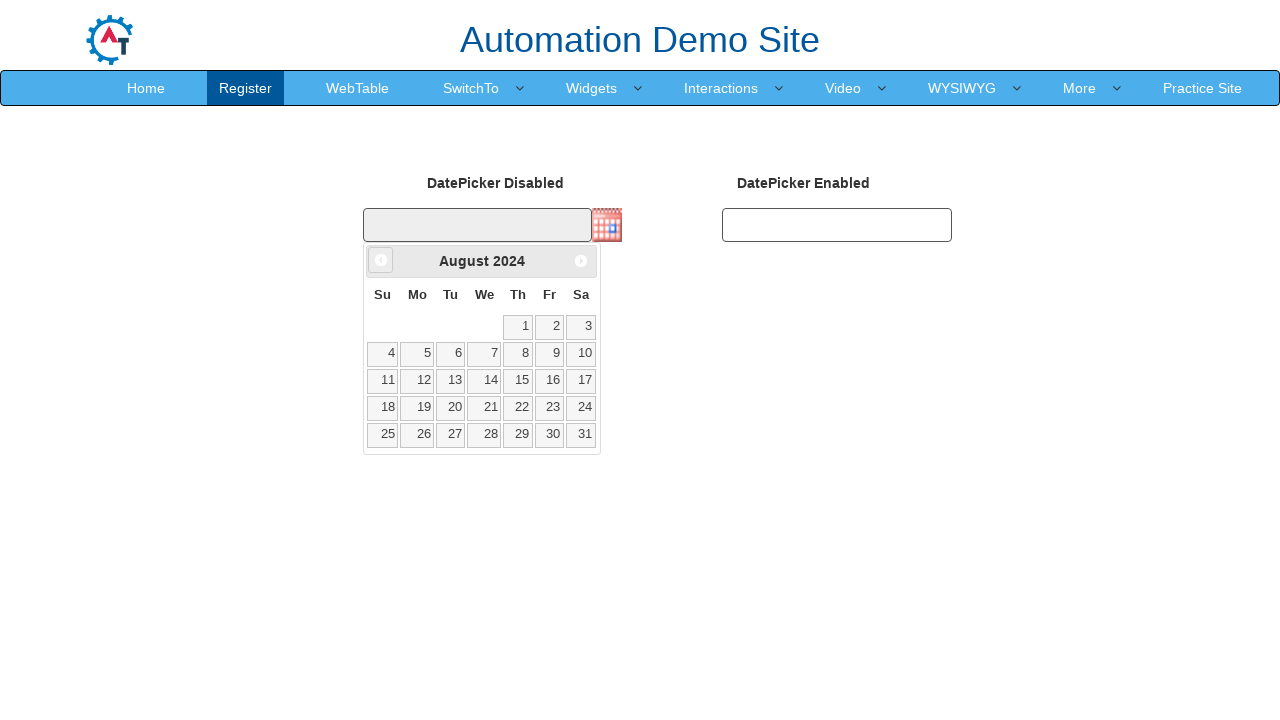

Waited for calendar to update
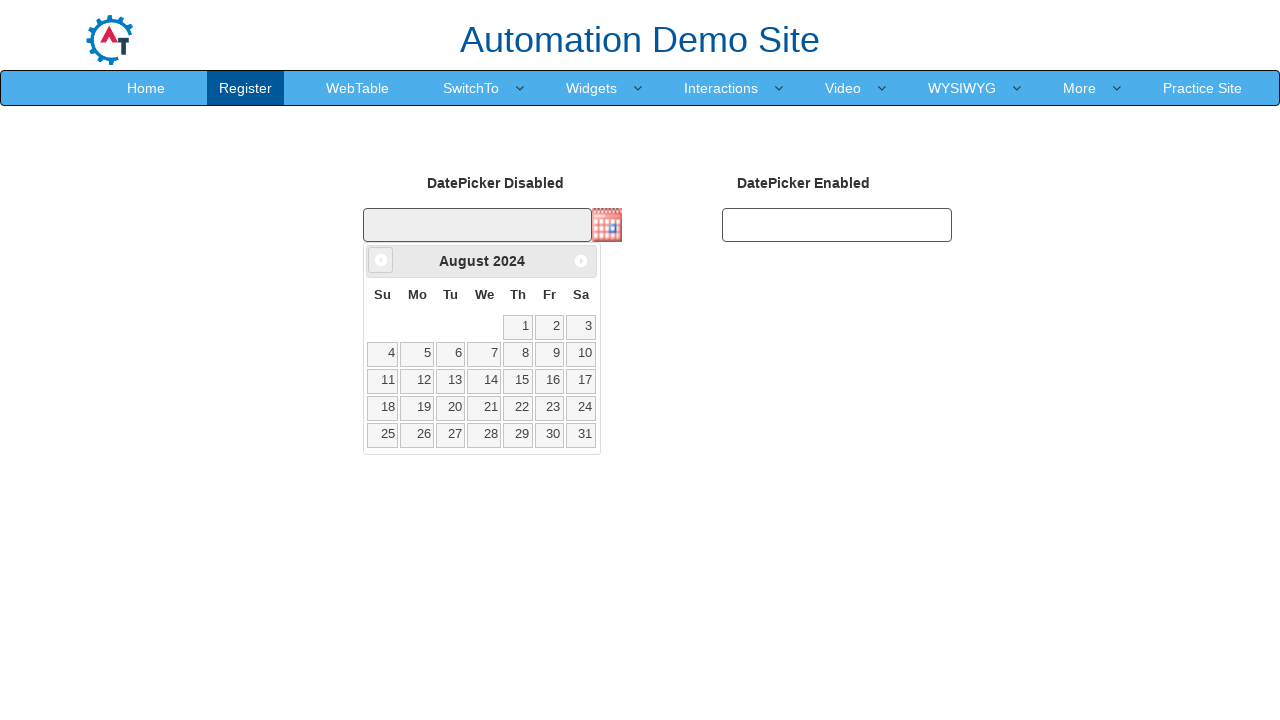

Clicked previous month button, currently viewing August 2024 at (381, 260) on a[data-handler='prev']
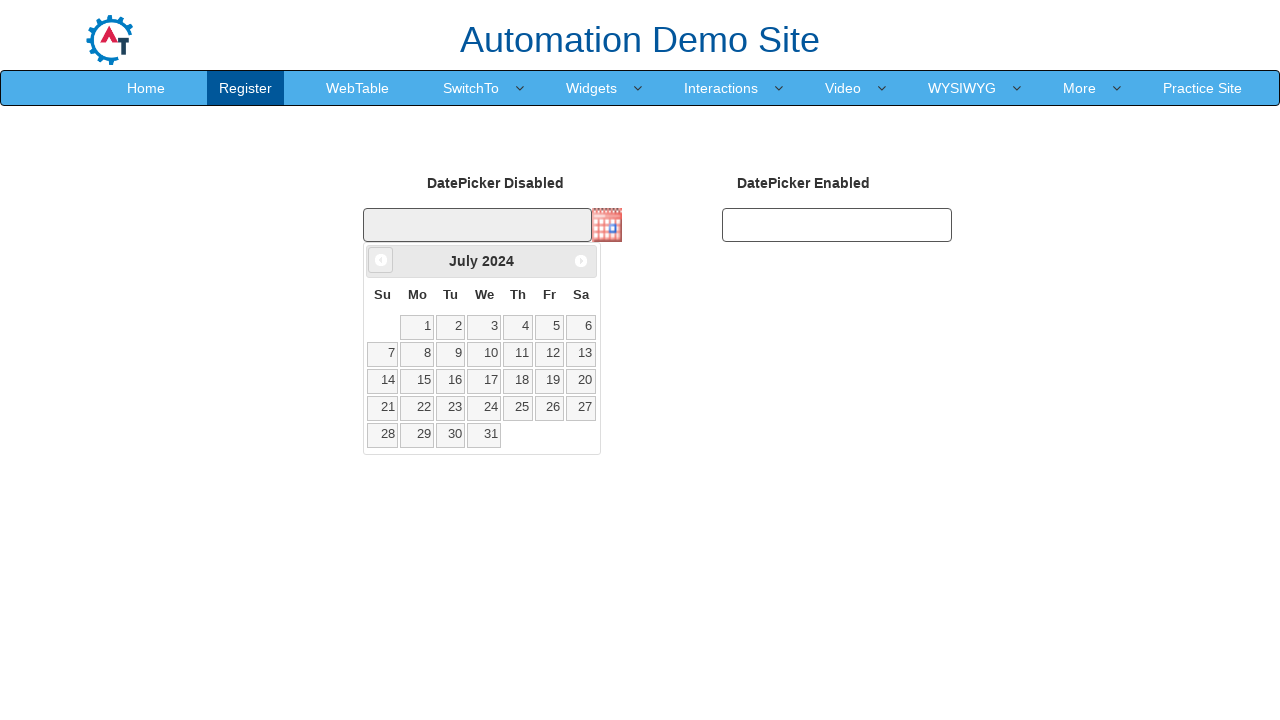

Waited for calendar to update
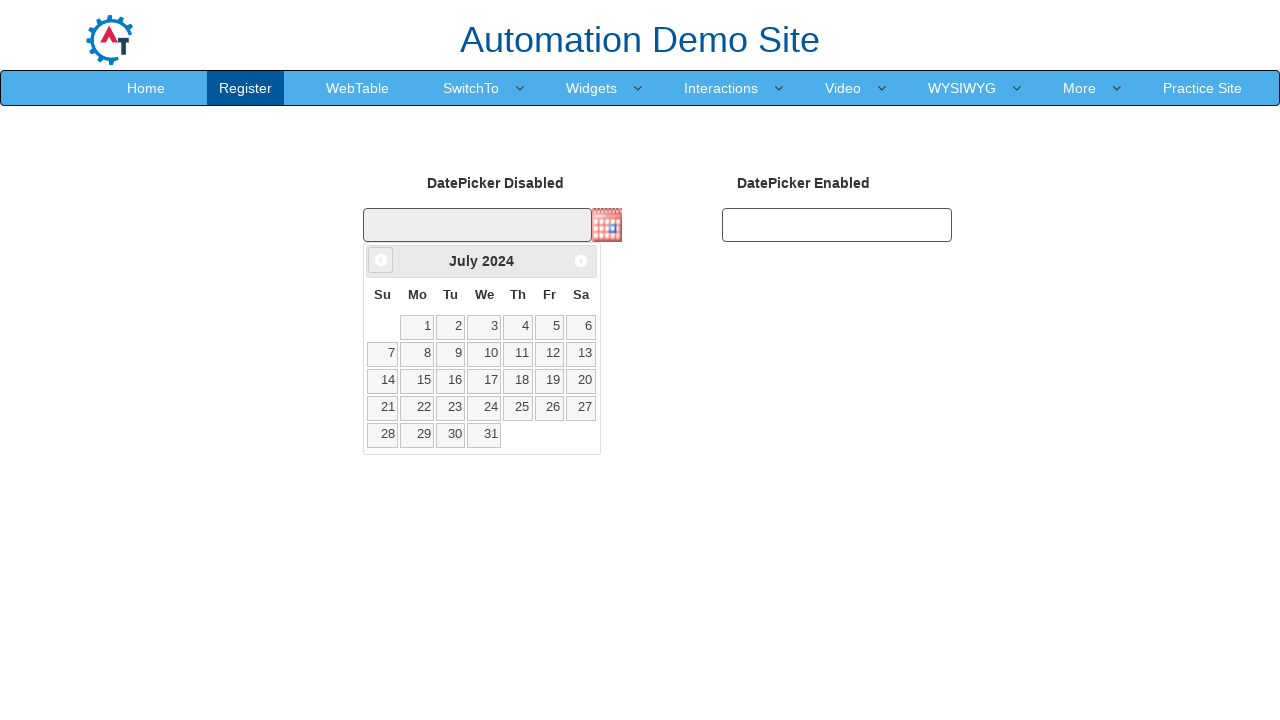

Clicked previous month button, currently viewing July 2024 at (381, 260) on a[data-handler='prev']
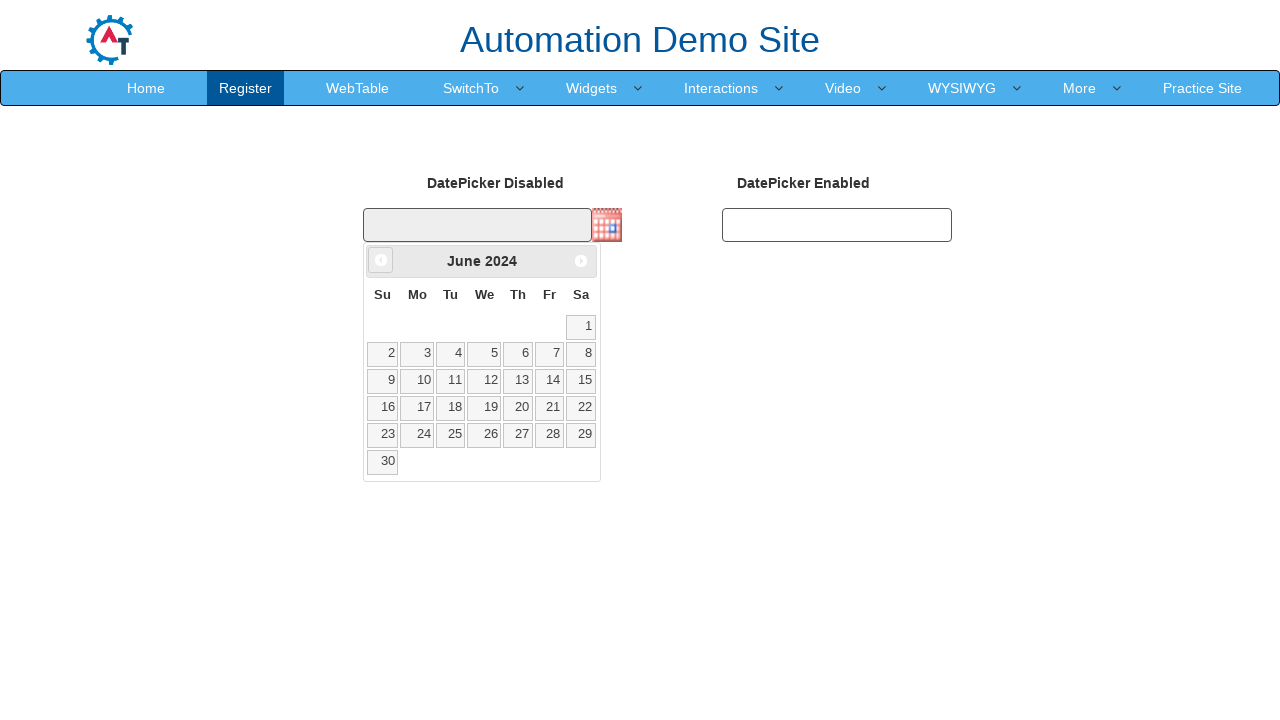

Waited for calendar to update
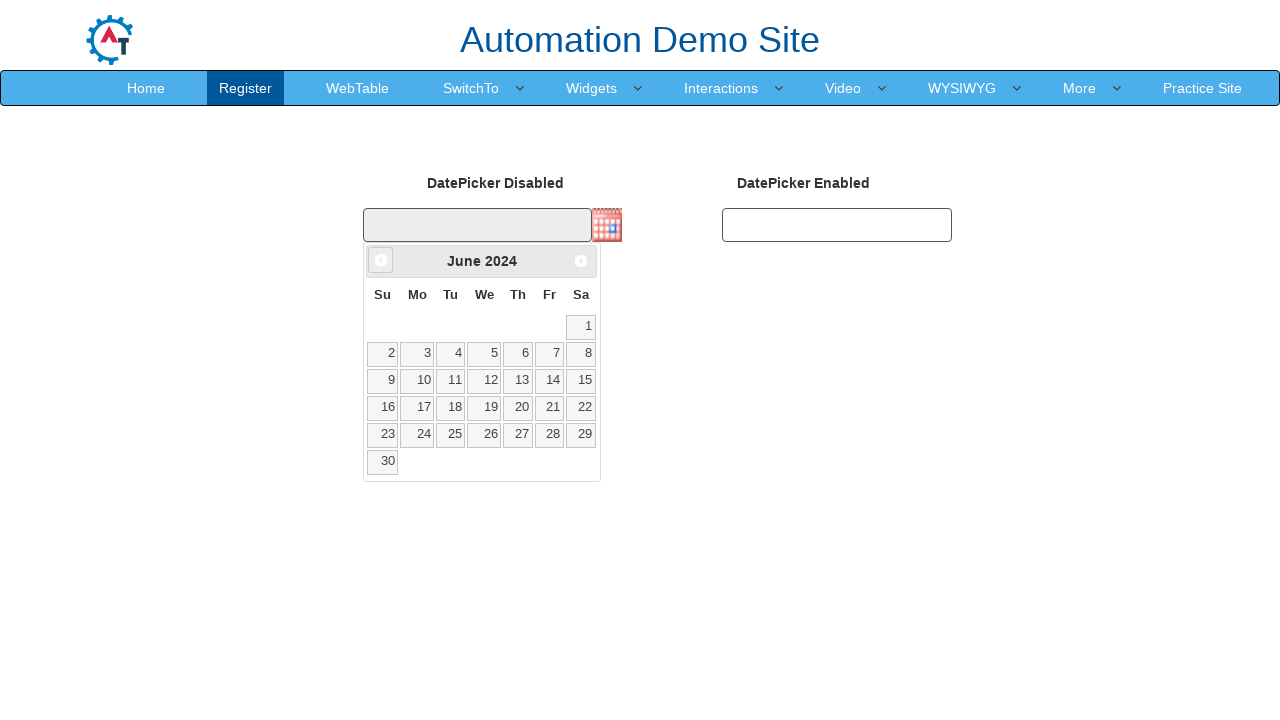

Clicked previous month button, currently viewing June 2024 at (381, 260) on a[data-handler='prev']
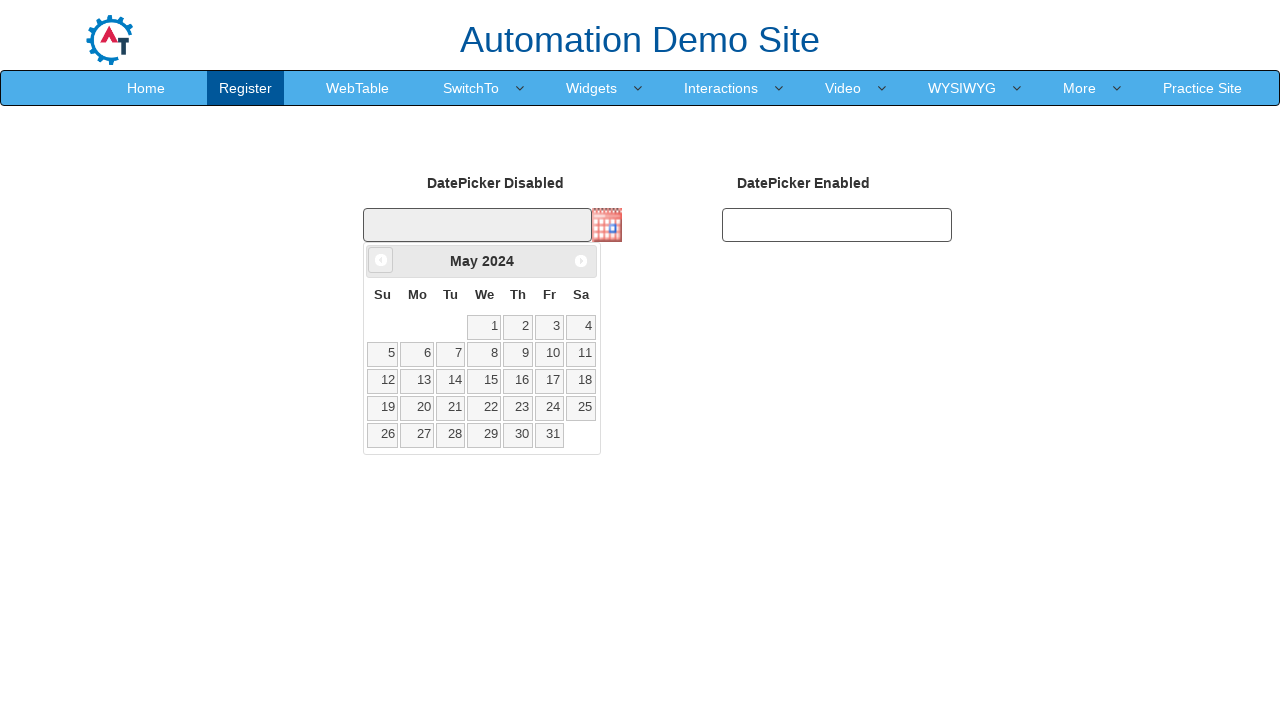

Waited for calendar to update
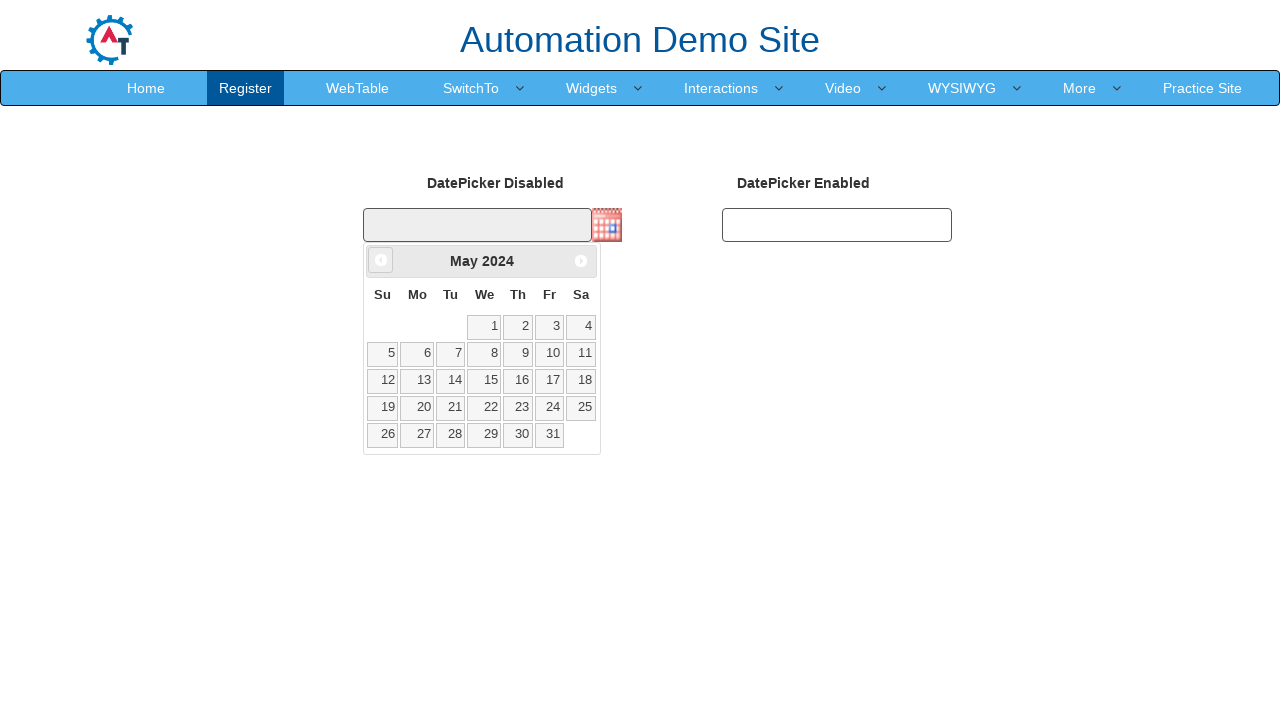

Reached target month of May 2024
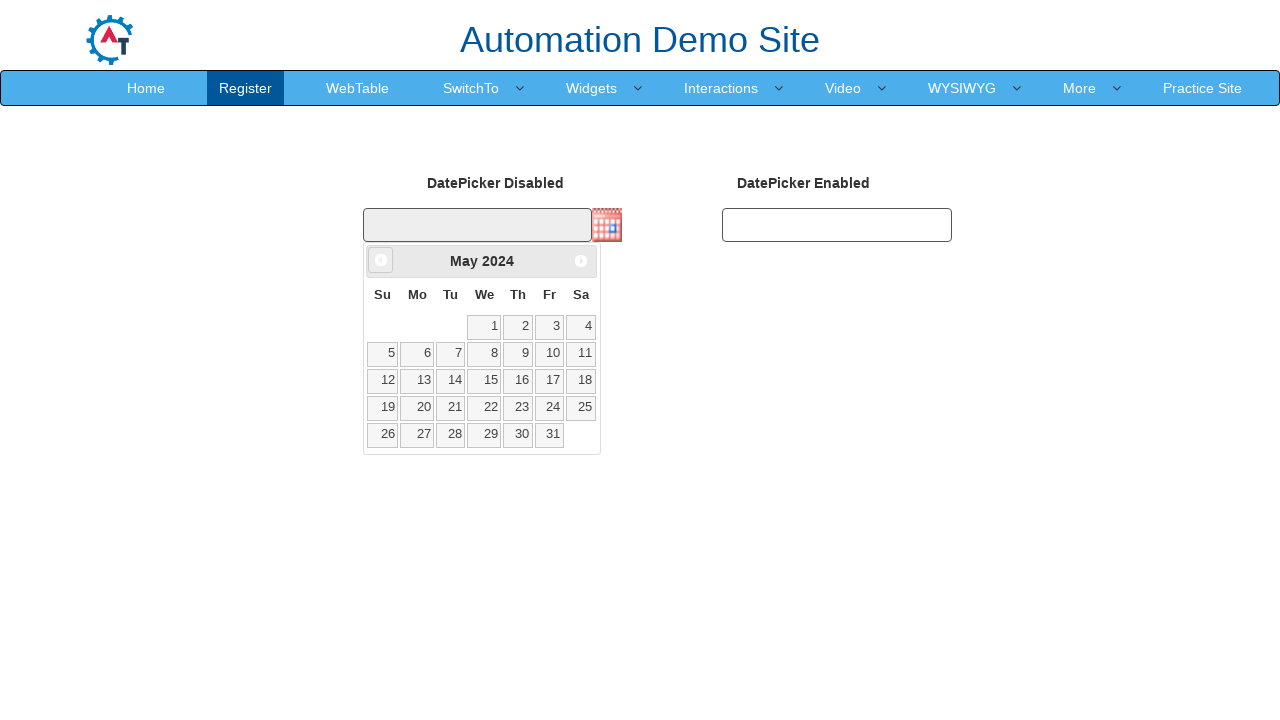

Selected day 17 from the calendar at (549, 381) on xpath=//a[normalize-space()='17']
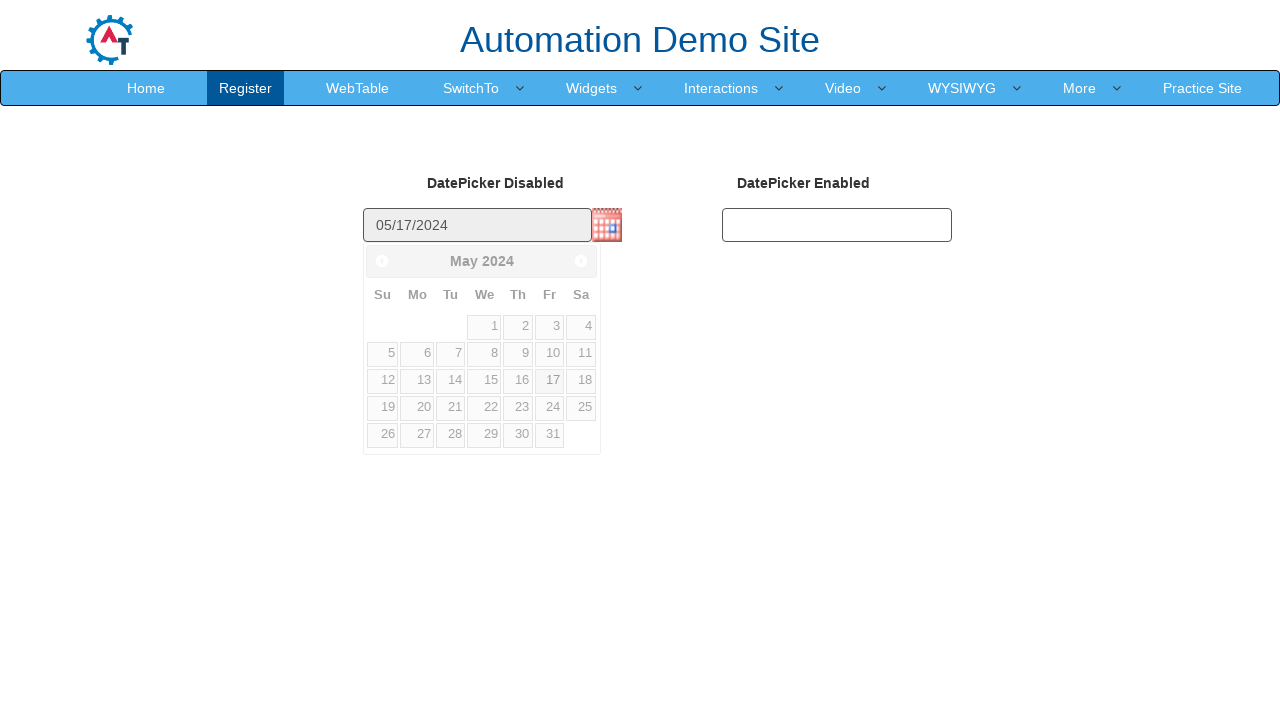

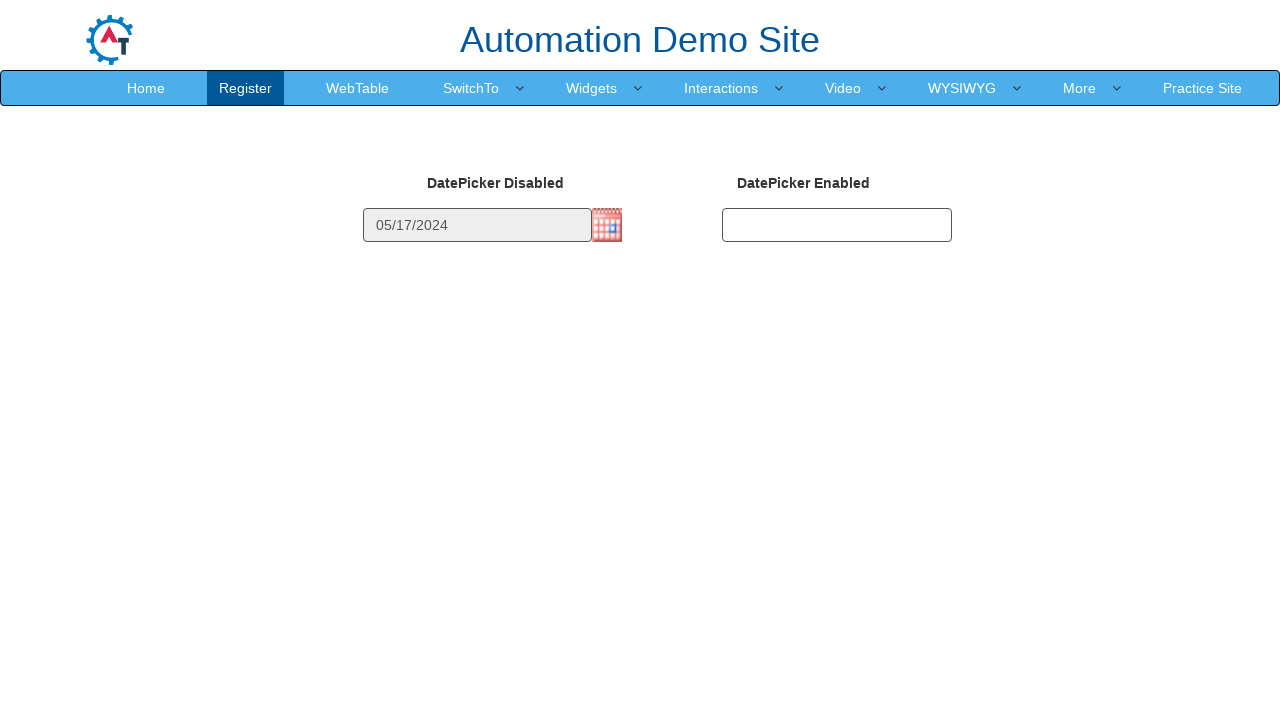